Tests Chapter 3 navigation by clicking on each link under "Chapter 3. WebDriver Fundamentals" section and verifying the page URL and header text

Starting URL: https://bonigarcia.dev/selenium-webdriver-java/

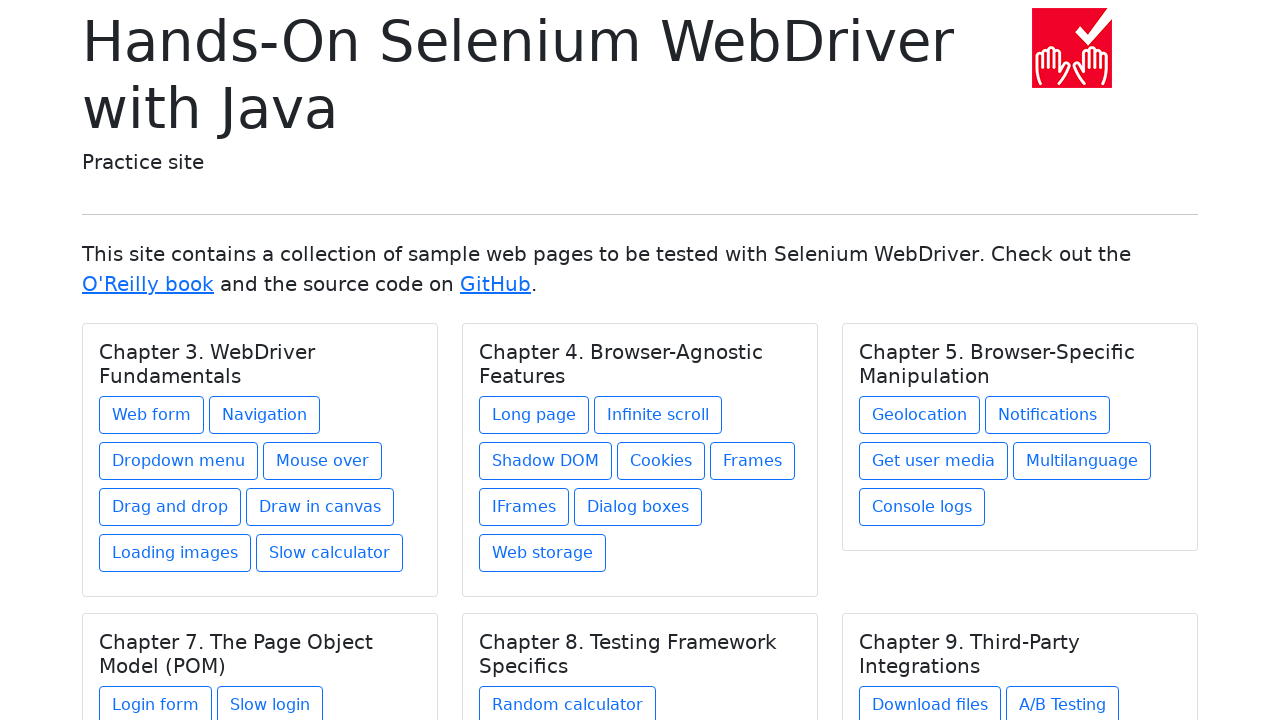

Located all links under Chapter 3. WebDriver Fundamentals section
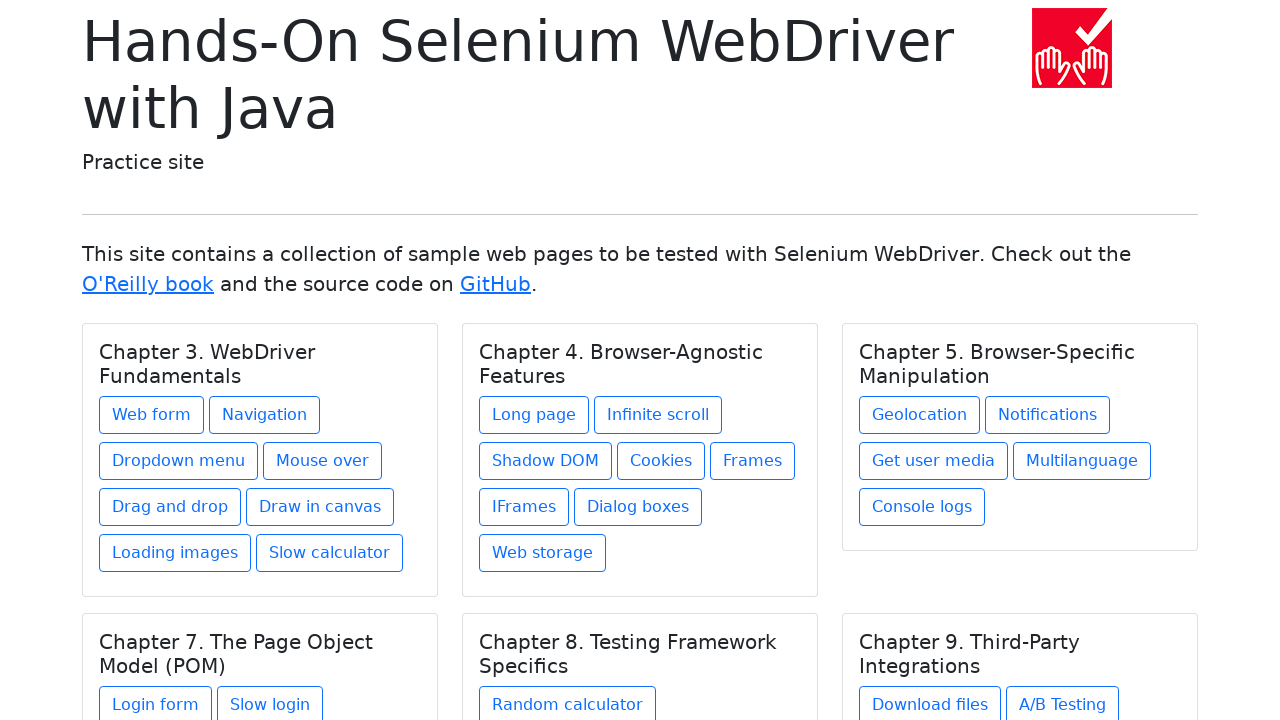

Retrieved count of Chapter 3 links: 8
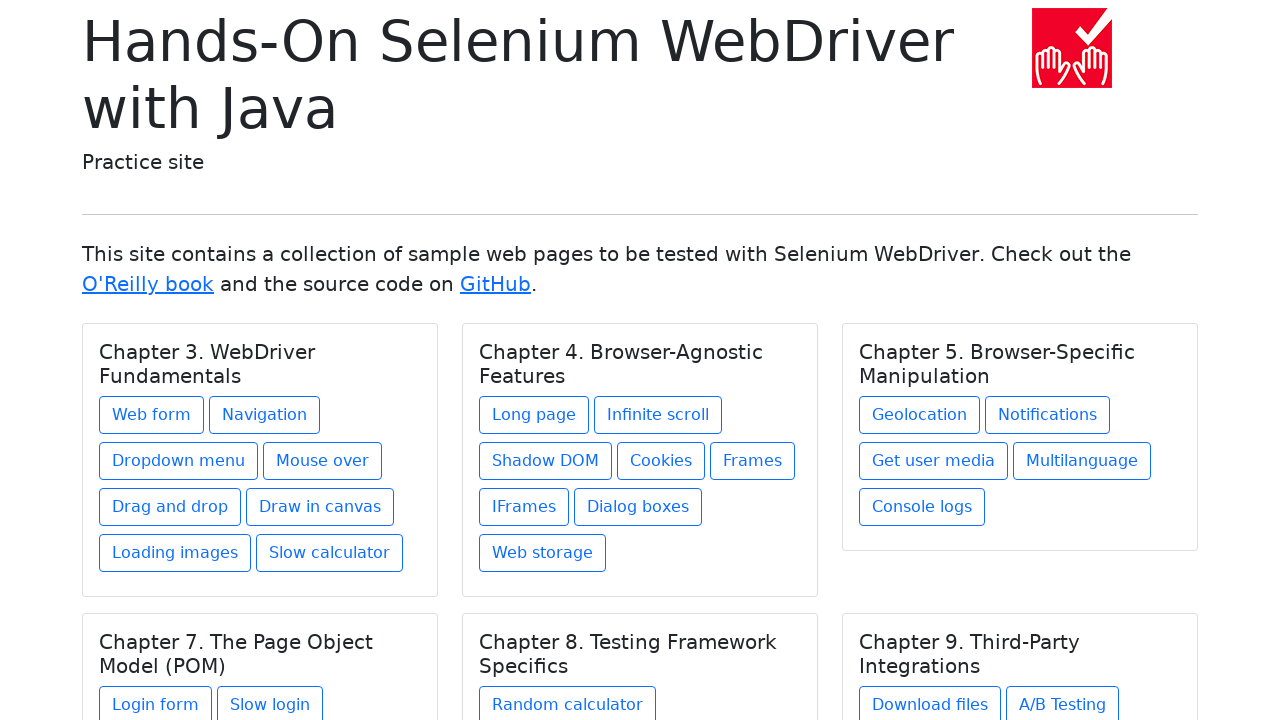

Extracted link data: Web form
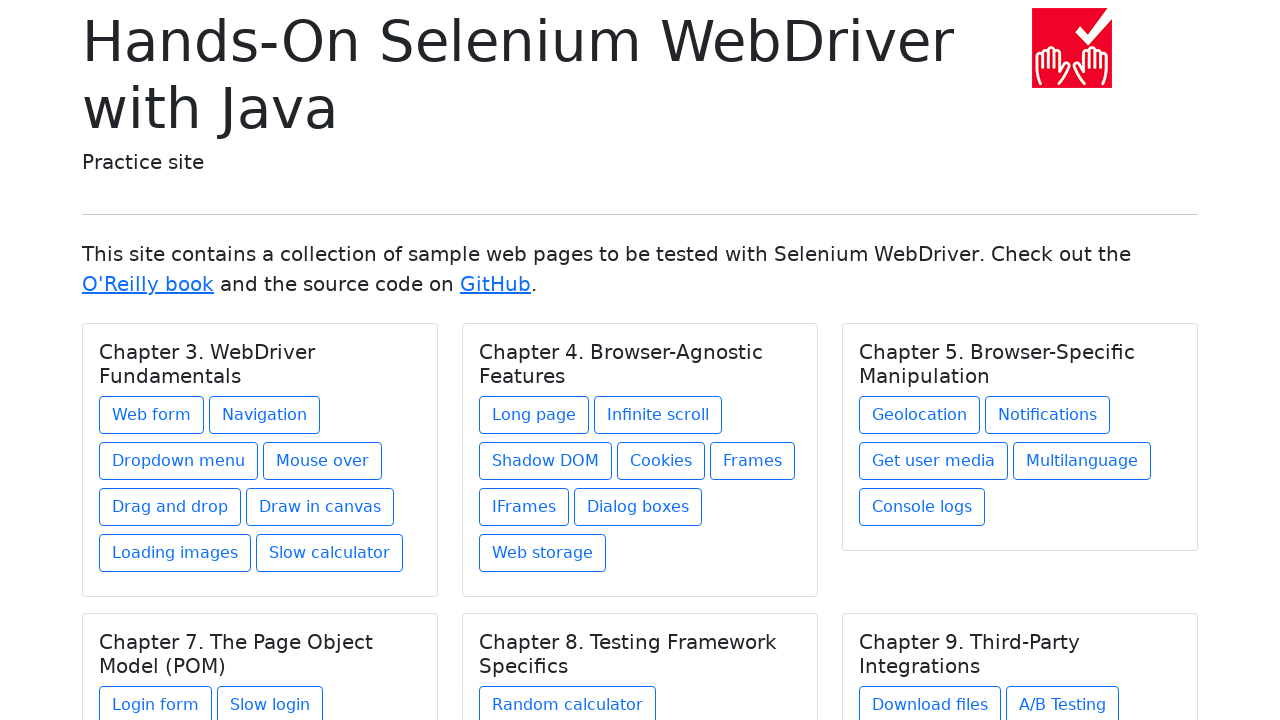

Extracted link data: Navigation
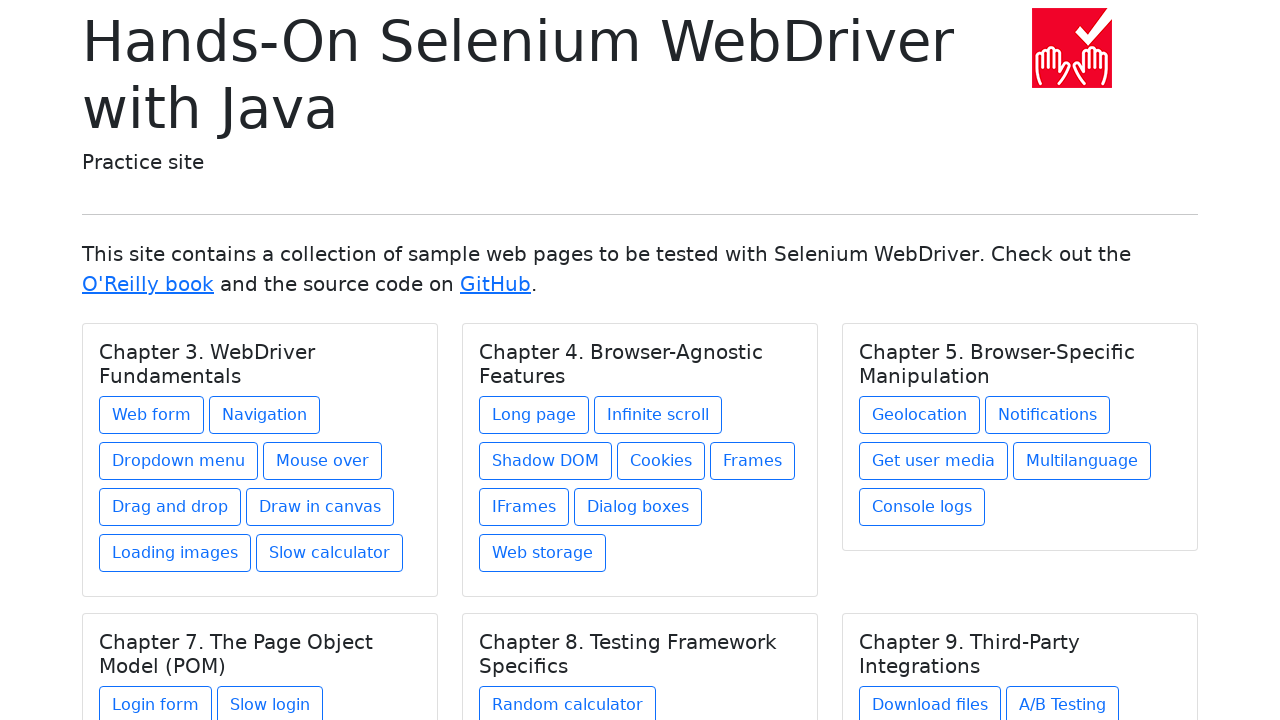

Extracted link data: Dropdown menu
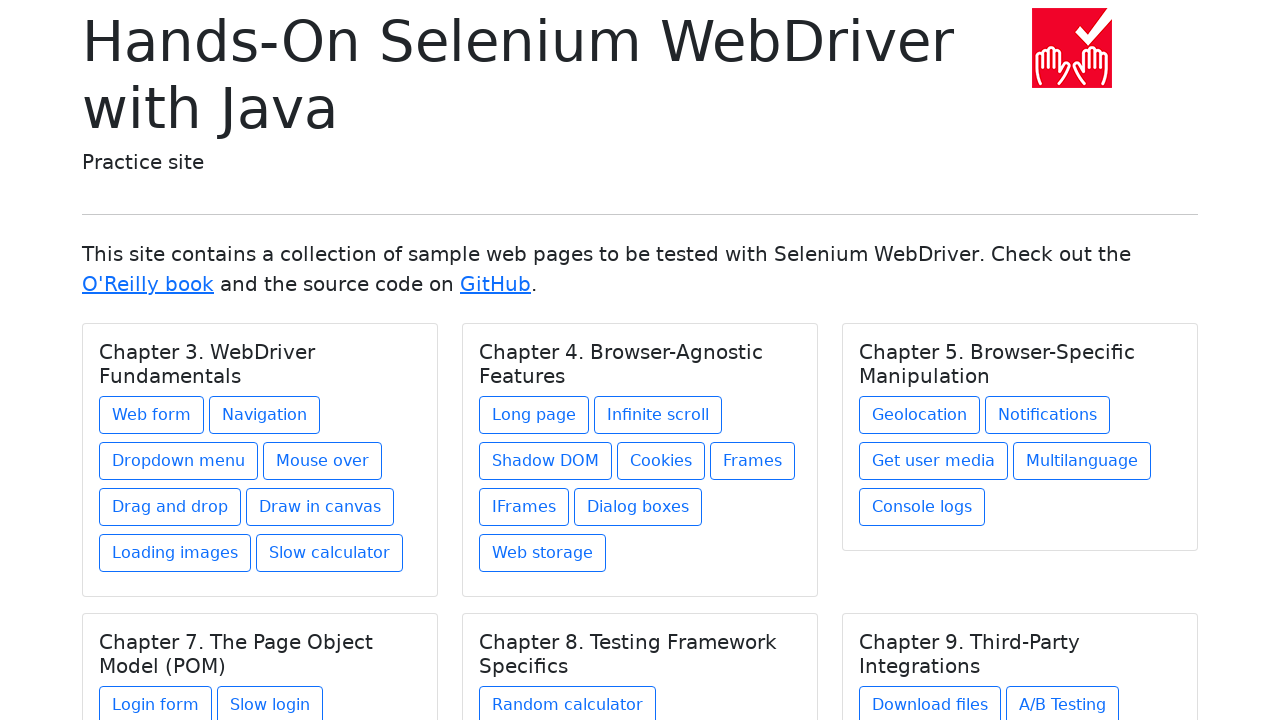

Extracted link data: Mouse over
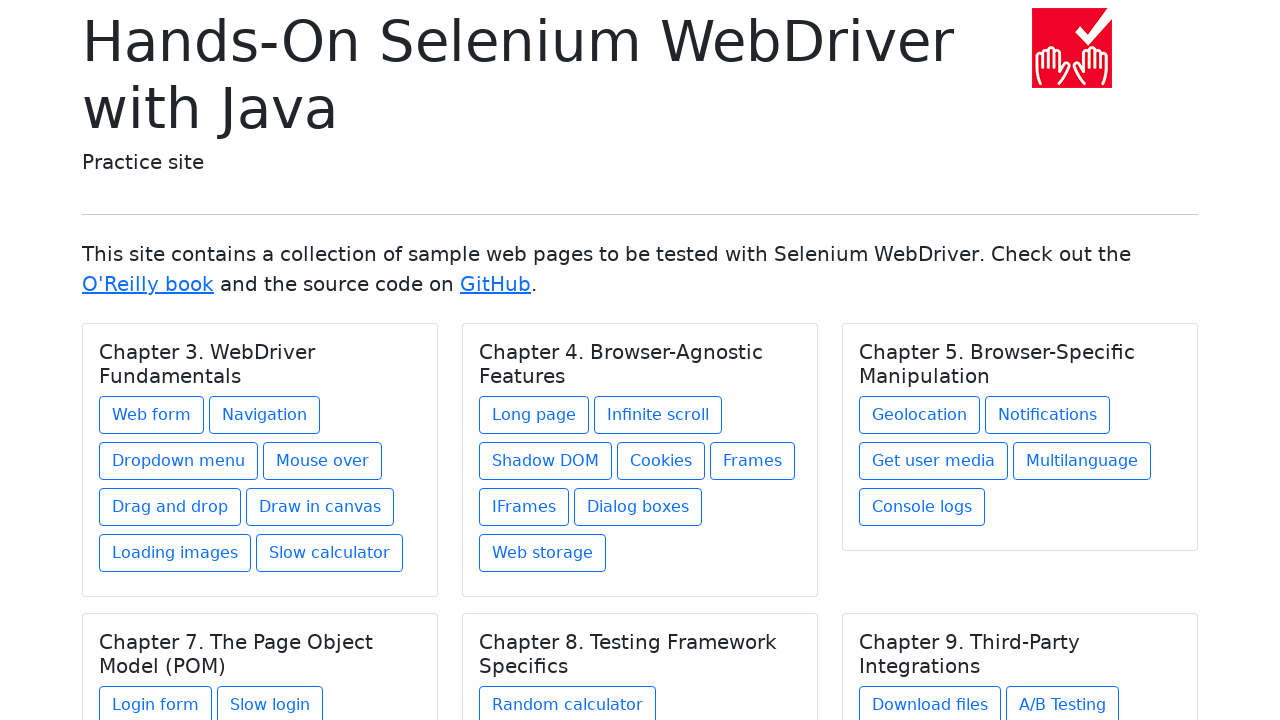

Extracted link data: Drag and drop
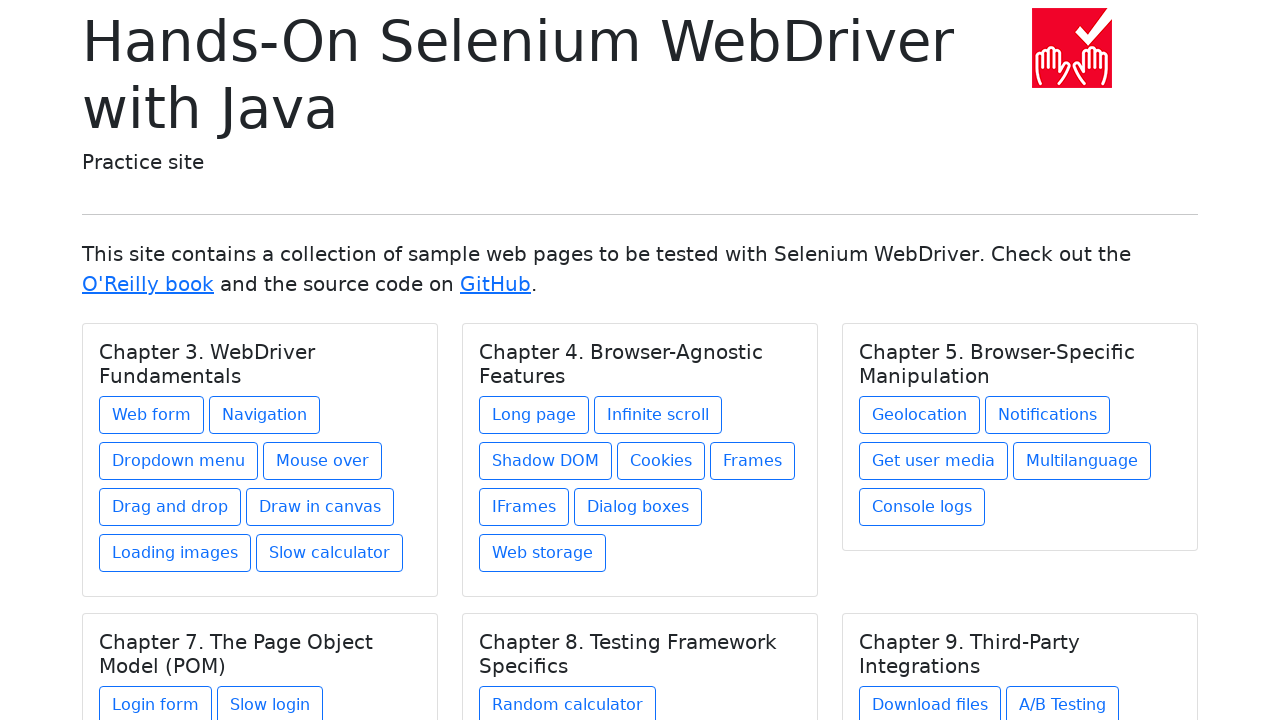

Extracted link data: Draw in canvas
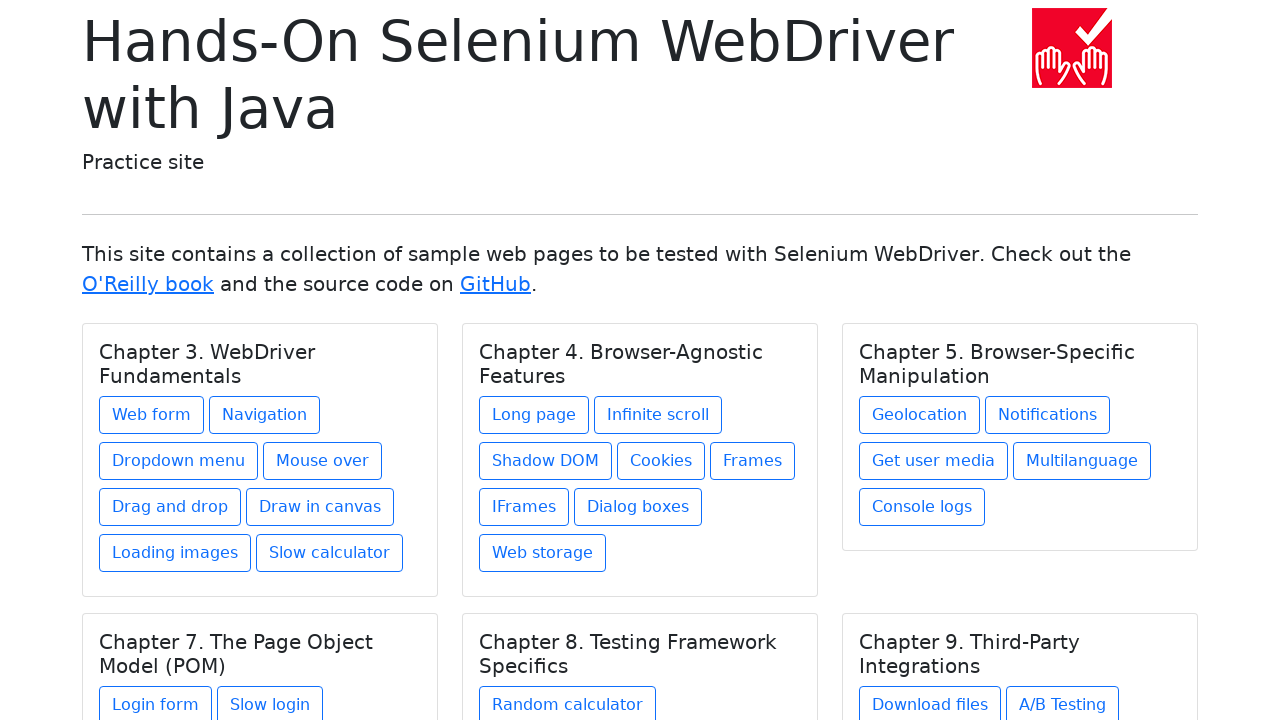

Extracted link data: Loading images
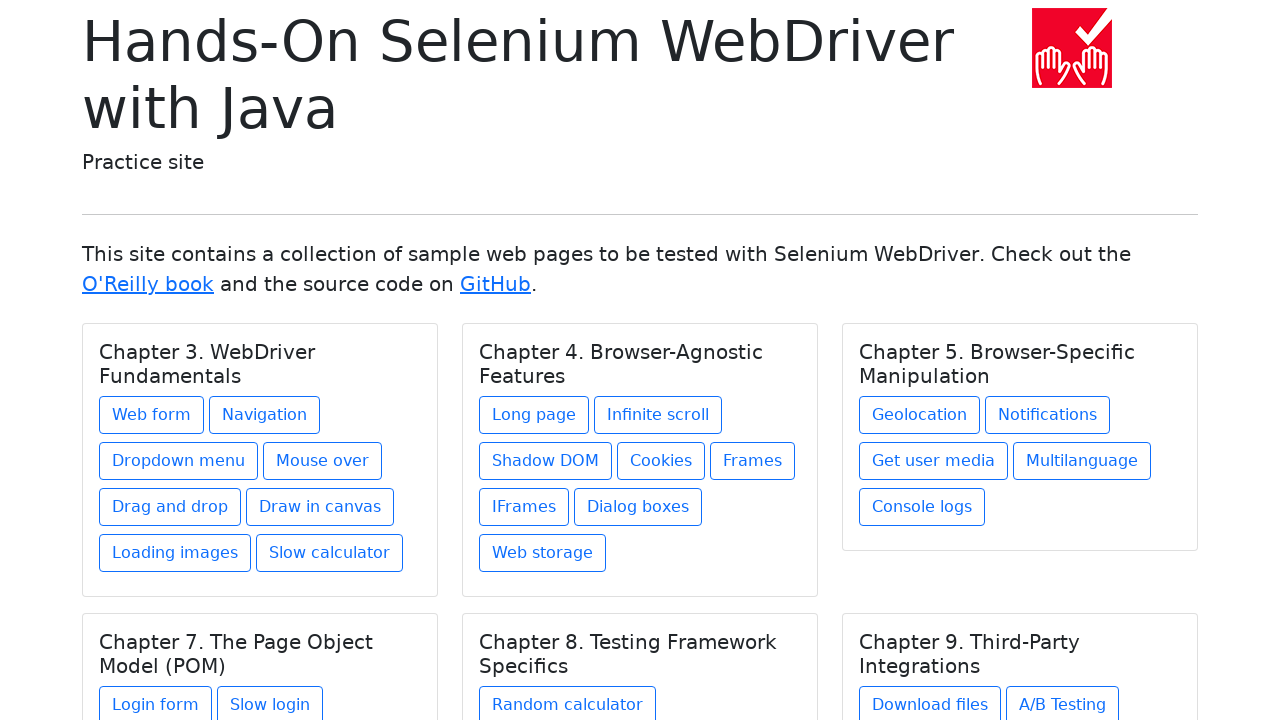

Extracted link data: Slow calculator
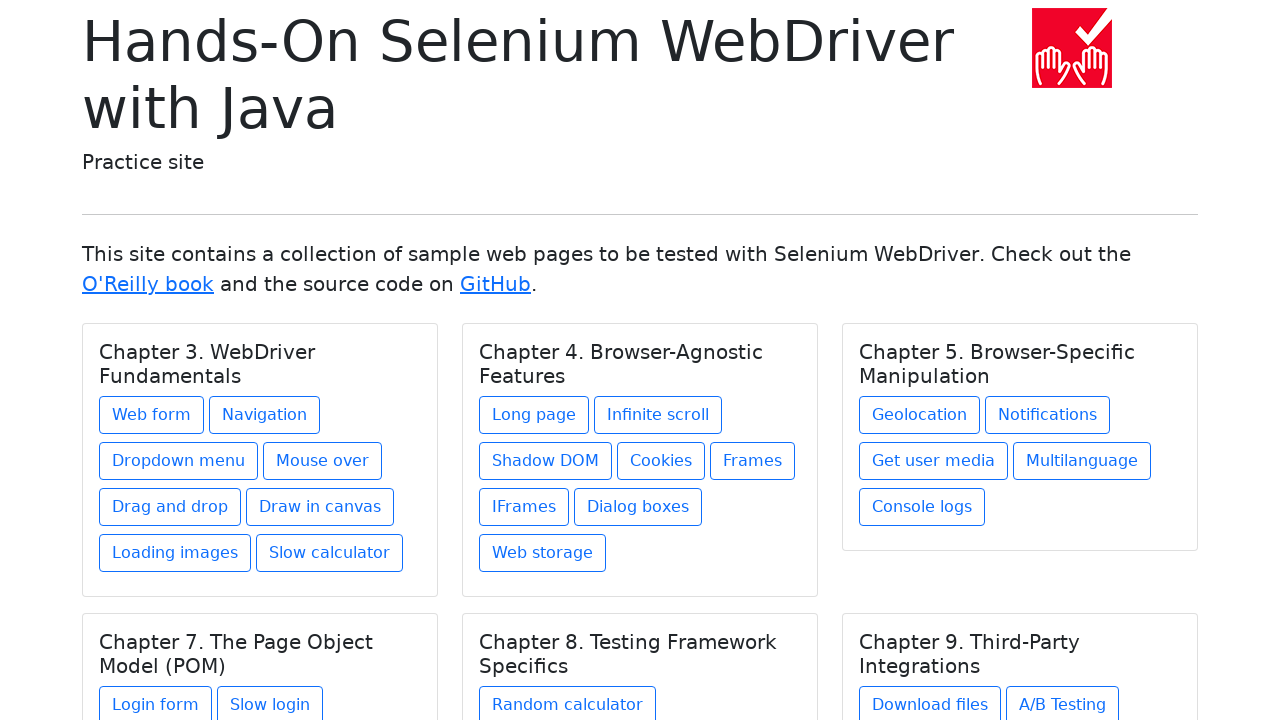

Clicked link: Web form at (152, 415) on //a[text() = 'Web form']
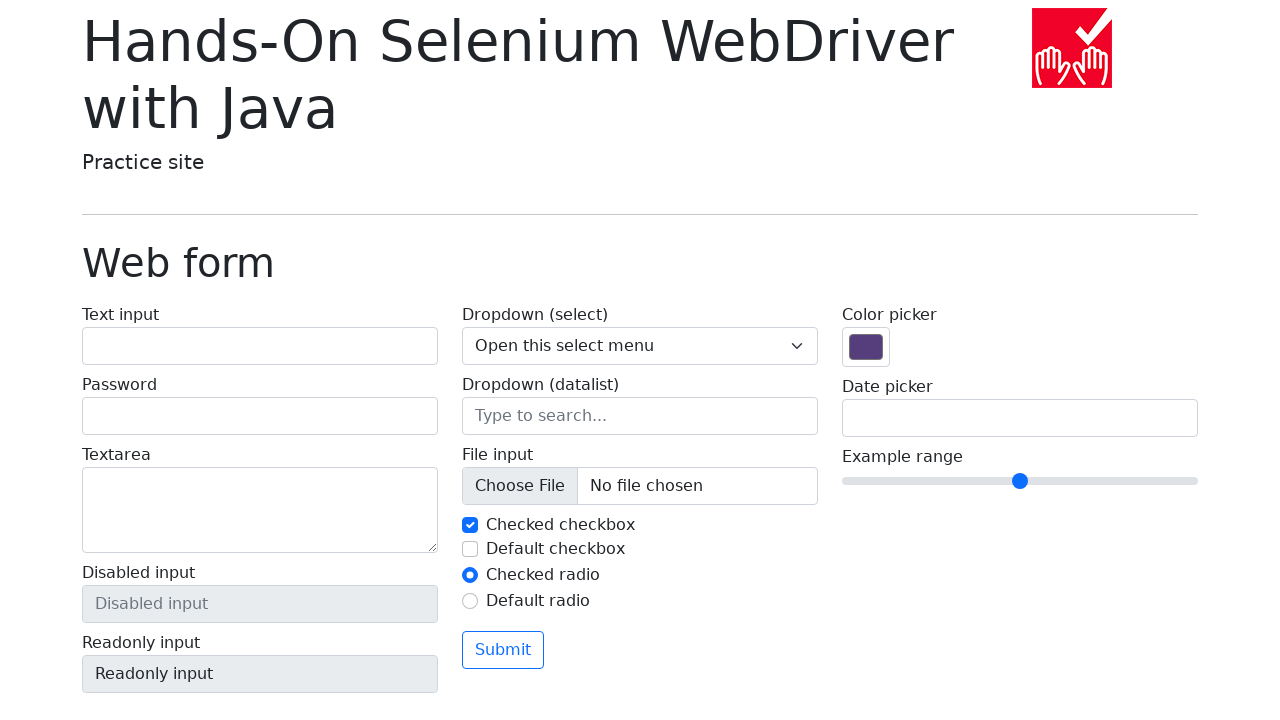

Page loaded after clicking Web form
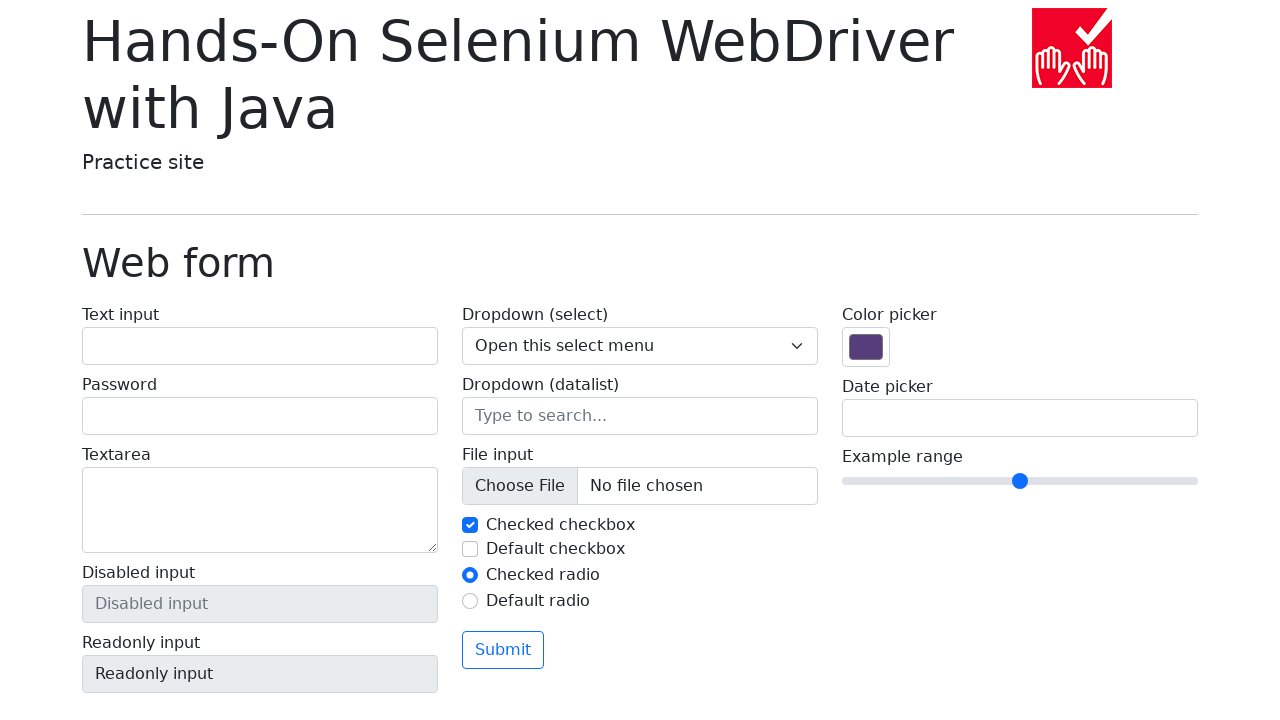

Navigated back to Chapter 3 section
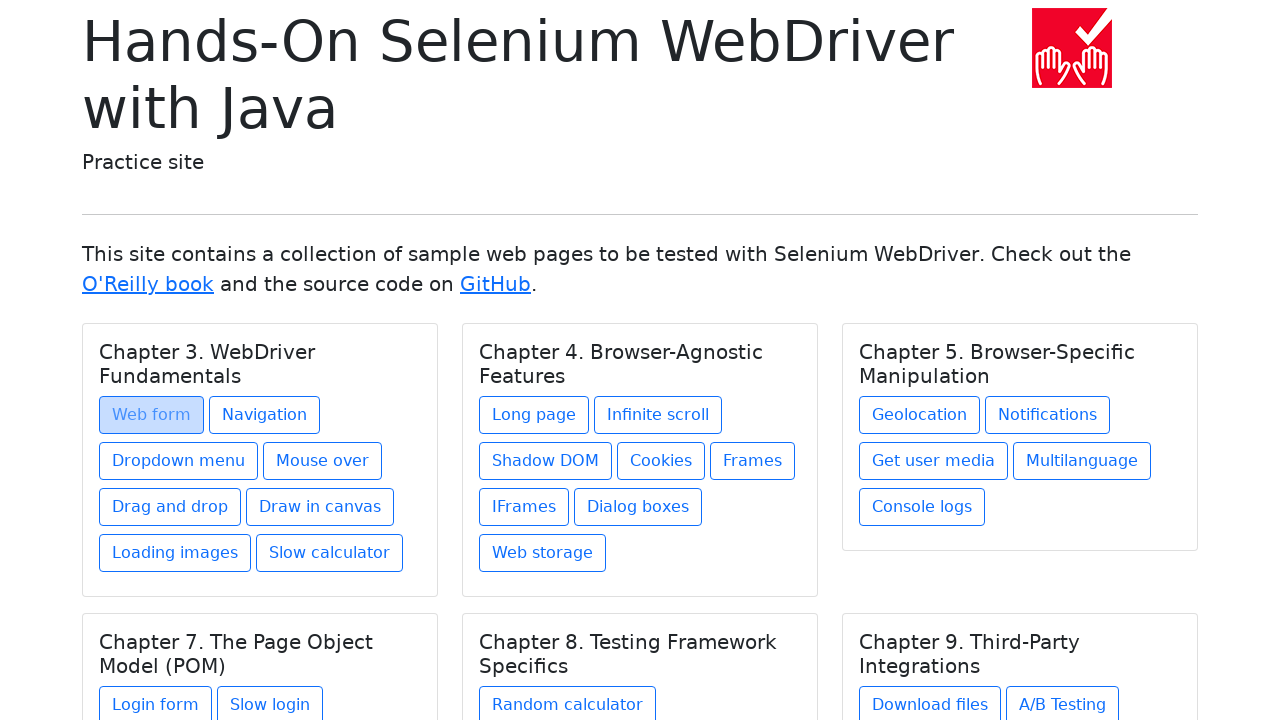

Chapter 3 page reloaded after back navigation
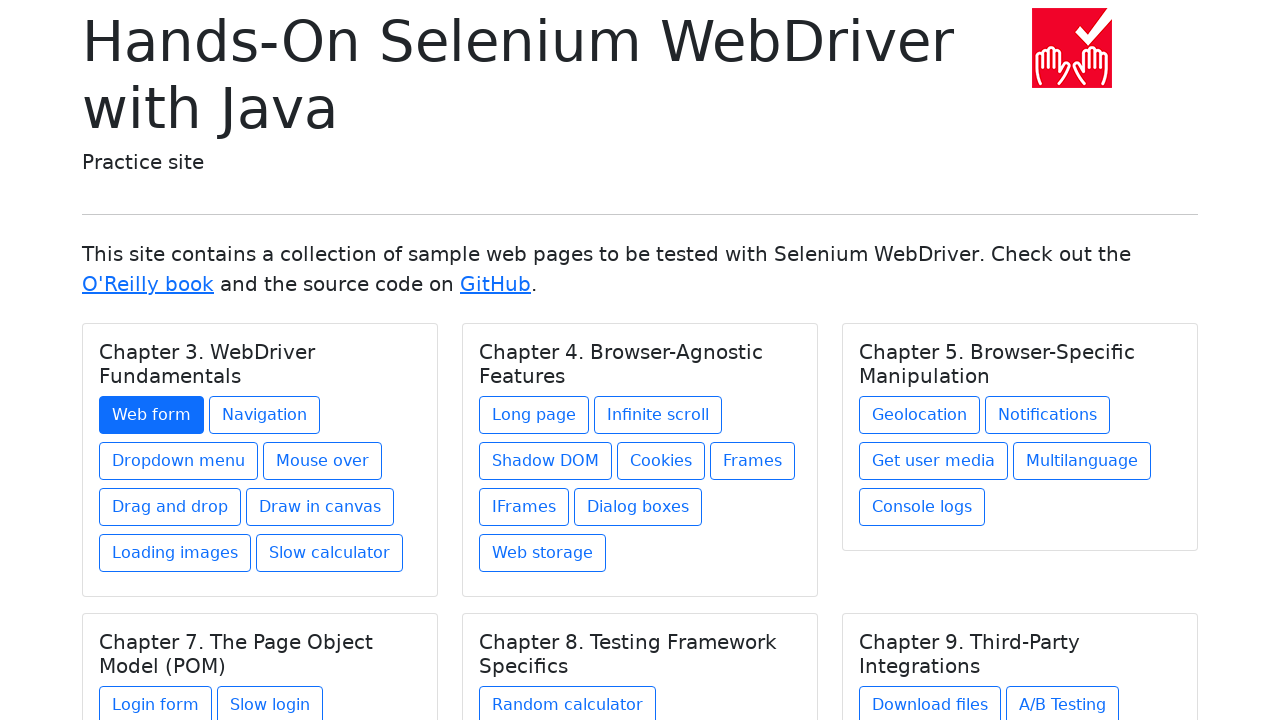

Clicked link: Navigation at (264, 415) on //a[text() = 'Navigation']
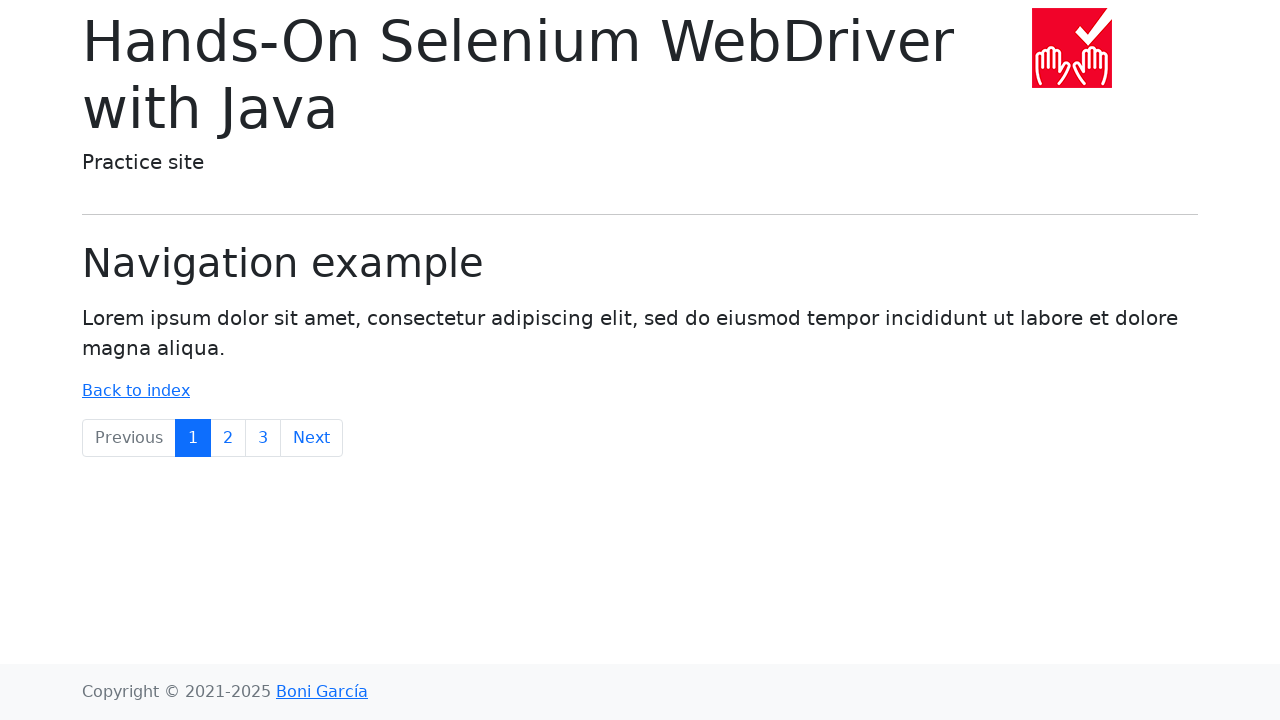

Page loaded after clicking Navigation
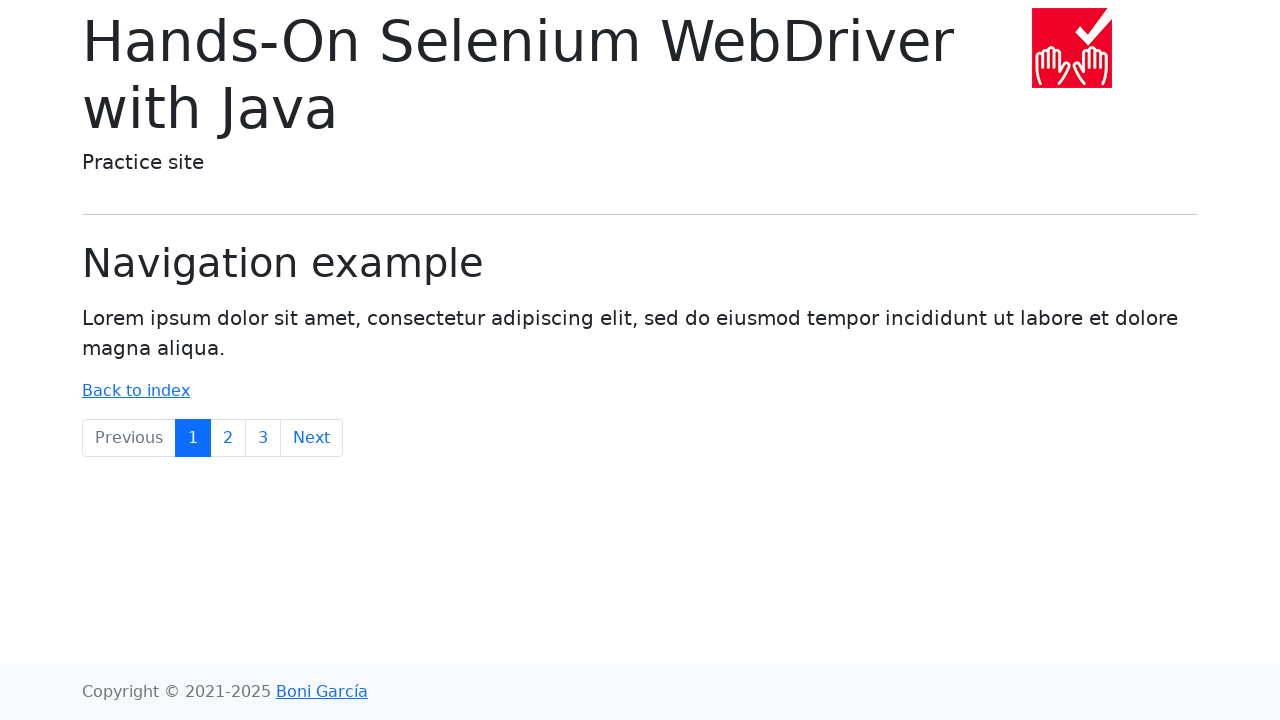

Navigated back to Chapter 3 section
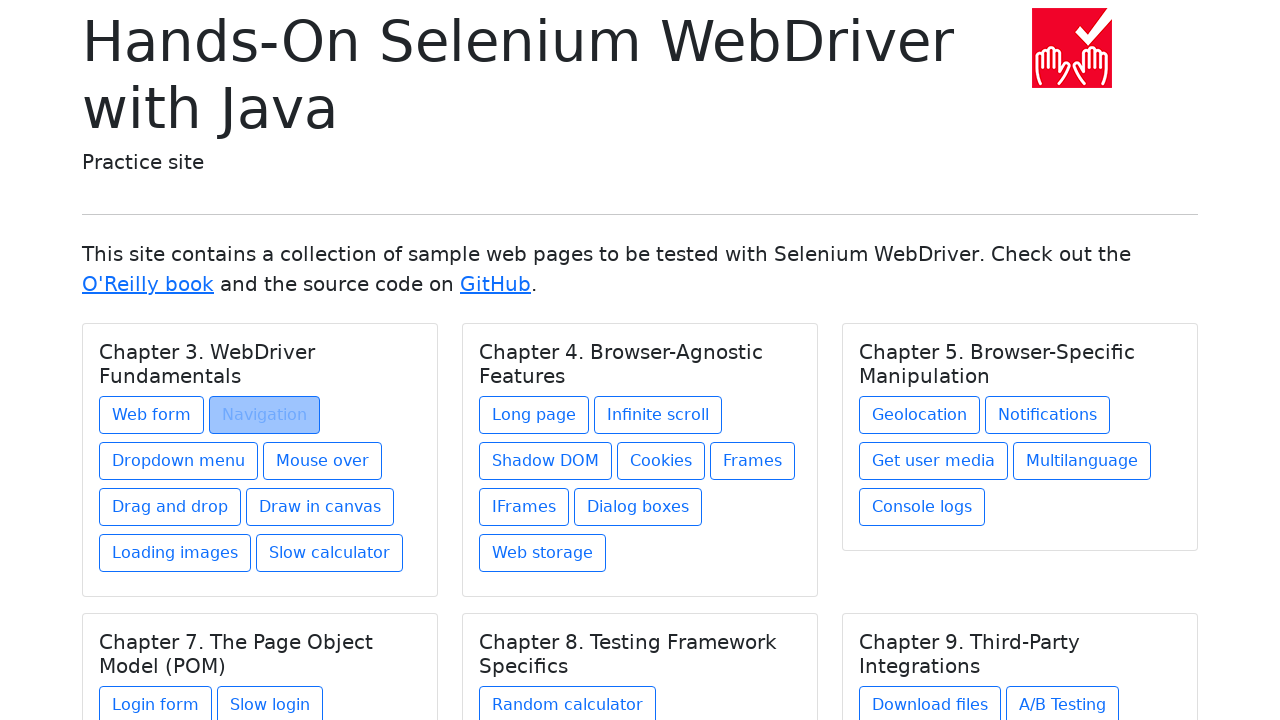

Chapter 3 page reloaded after back navigation
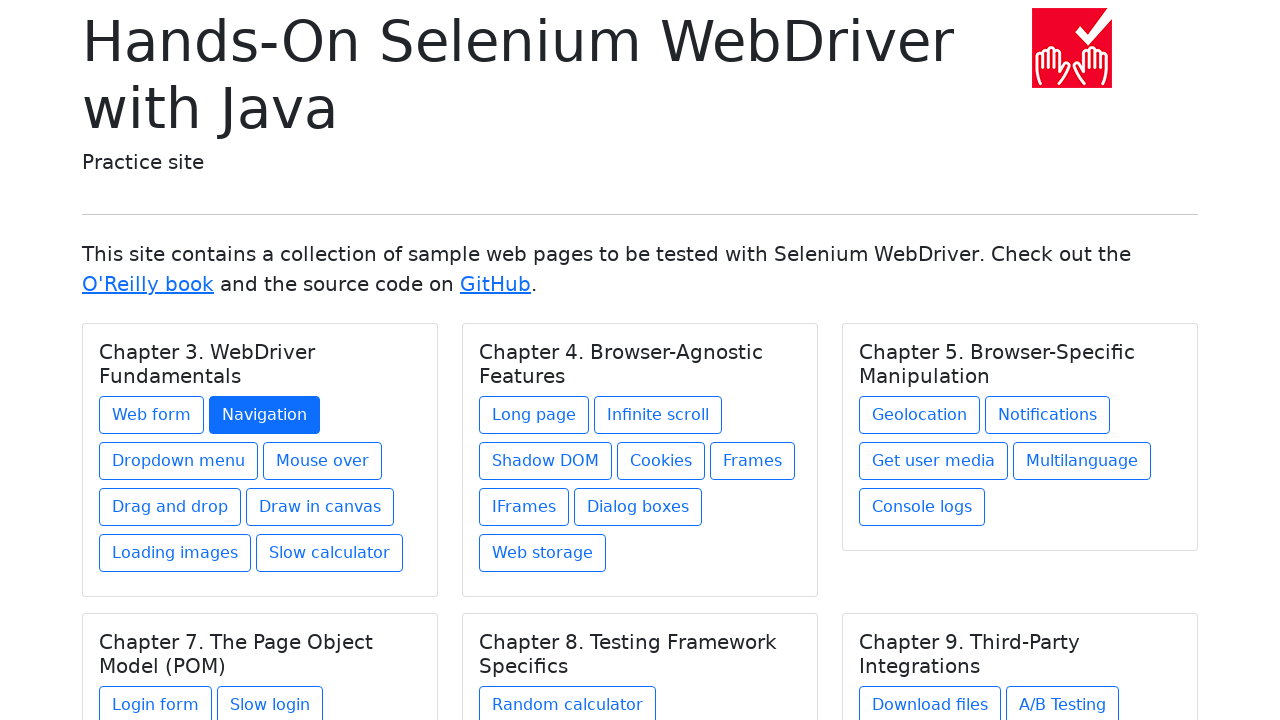

Clicked link: Dropdown menu at (178, 461) on //a[text() = 'Dropdown menu']
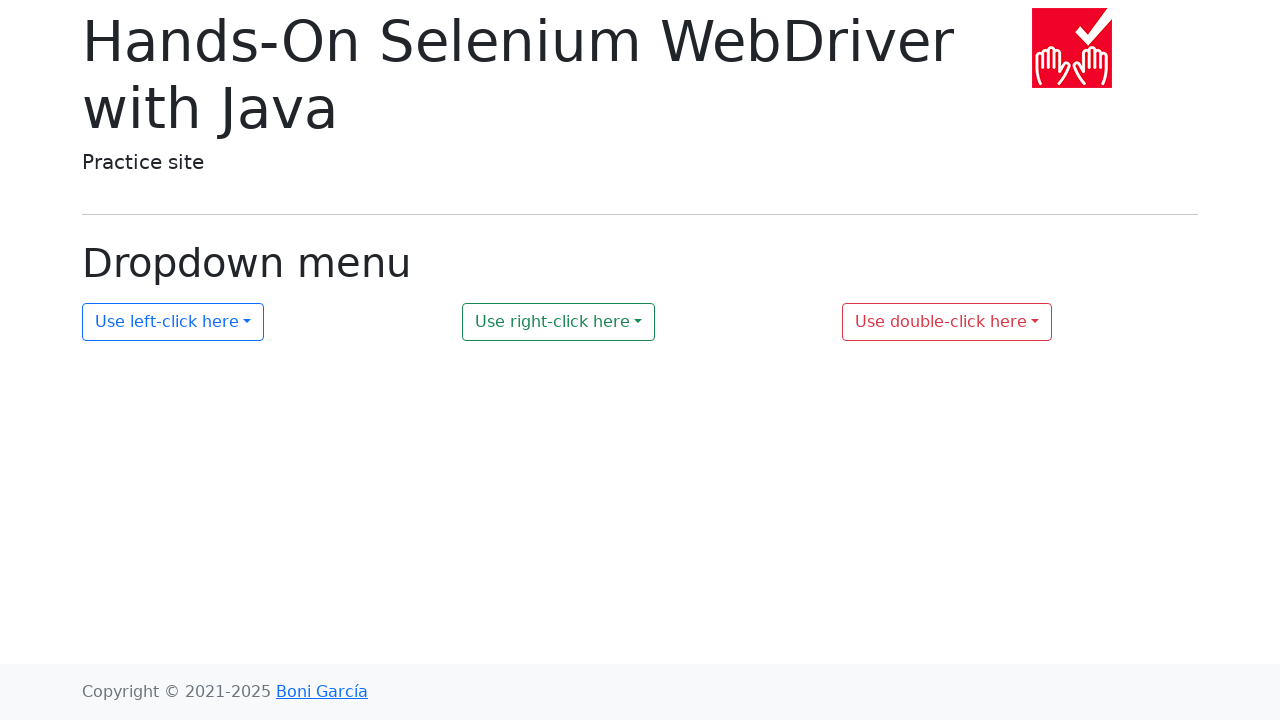

Page loaded after clicking Dropdown menu
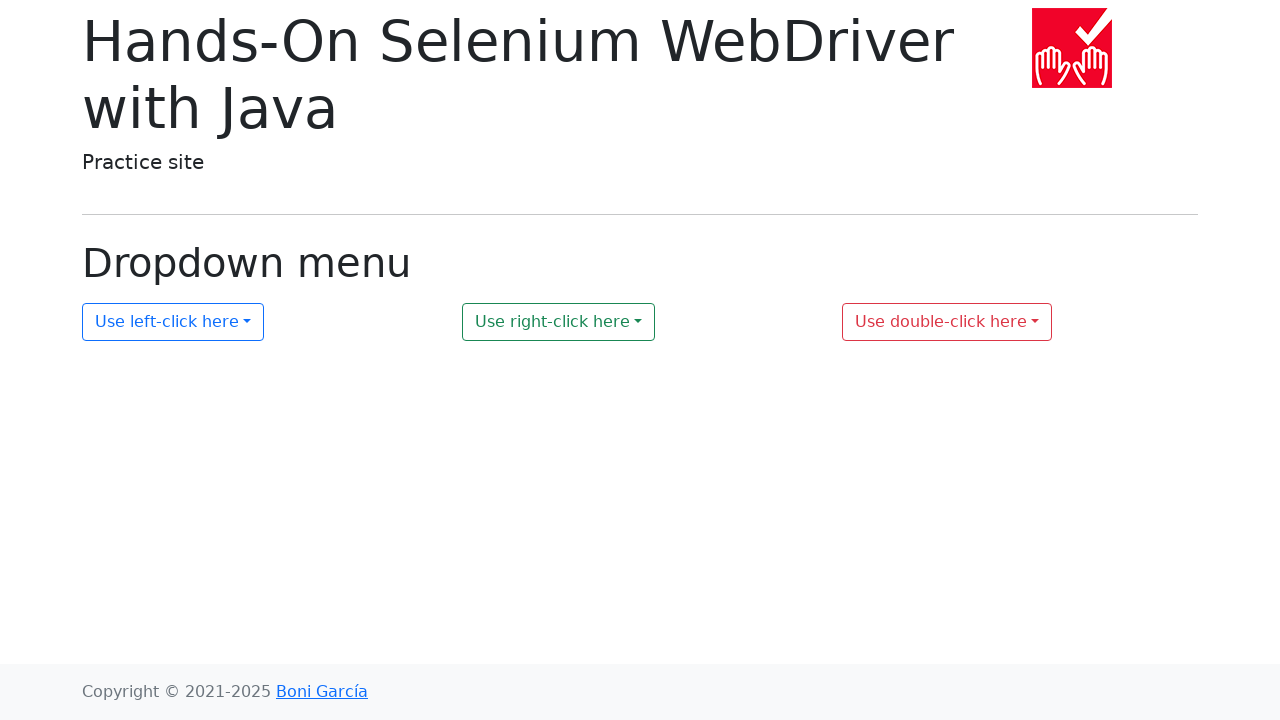

Navigated back to Chapter 3 section
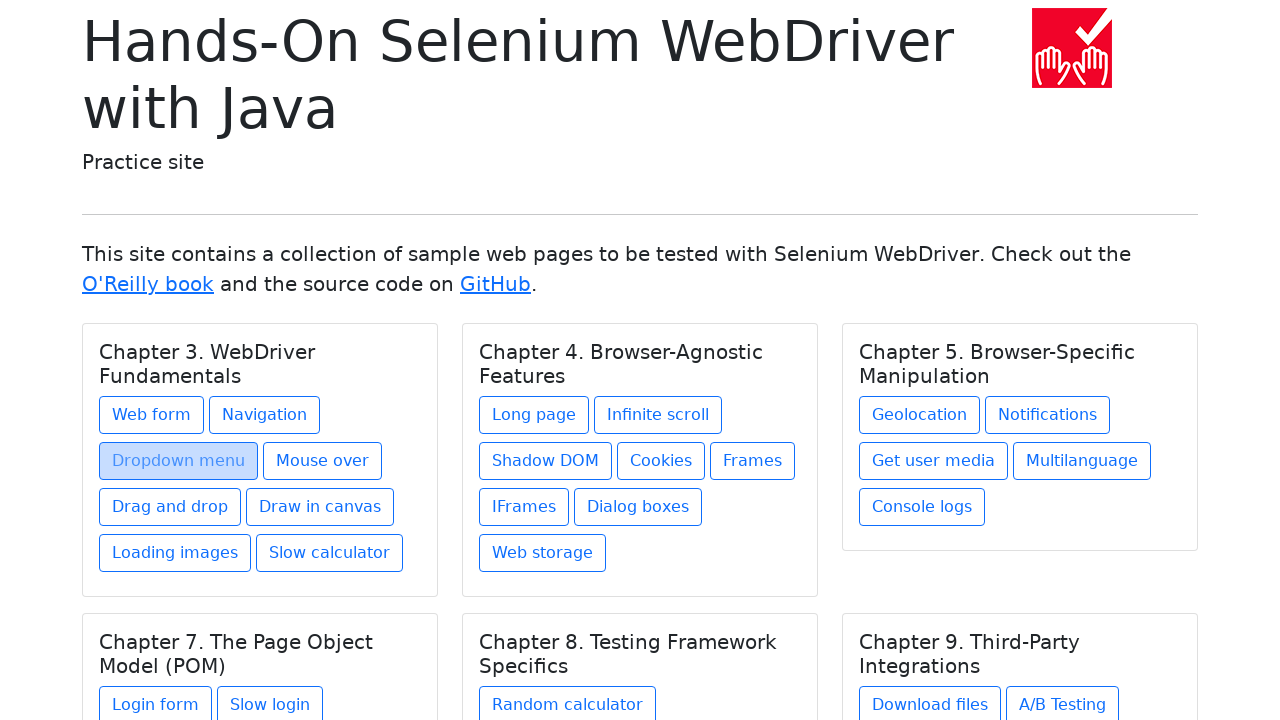

Chapter 3 page reloaded after back navigation
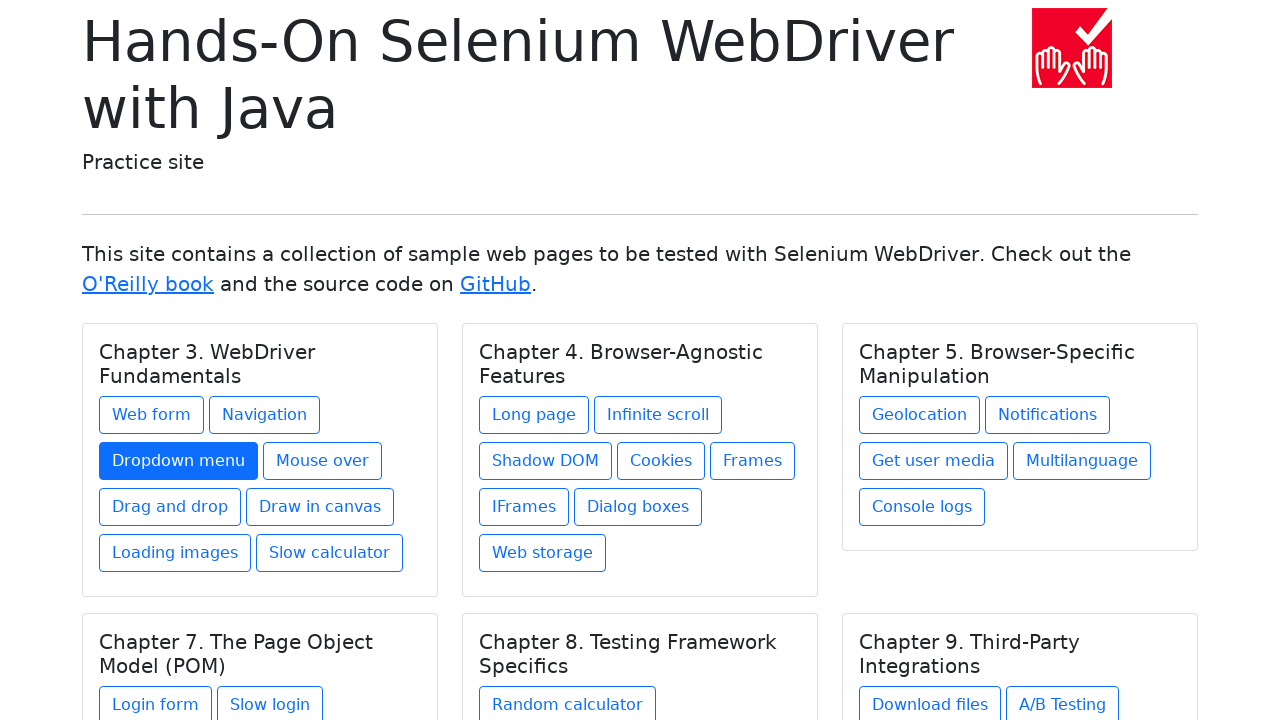

Clicked link: Mouse over at (322, 461) on //a[text() = 'Mouse over']
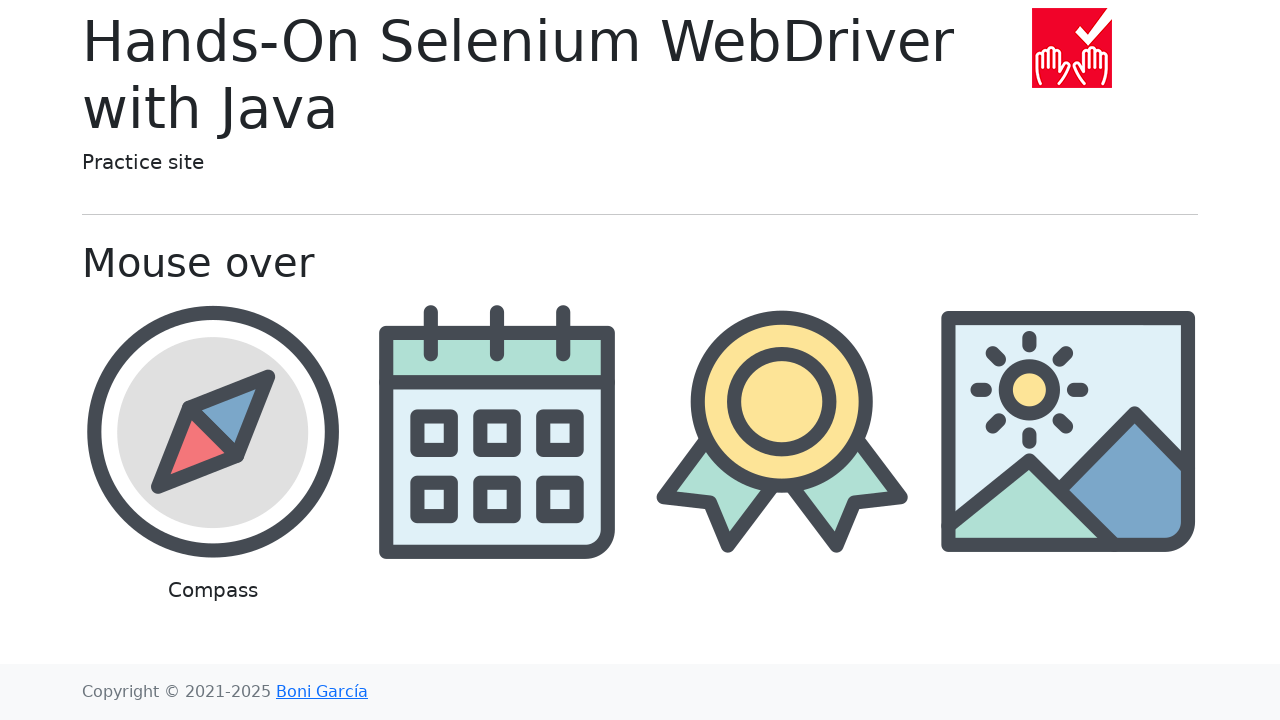

Page loaded after clicking Mouse over
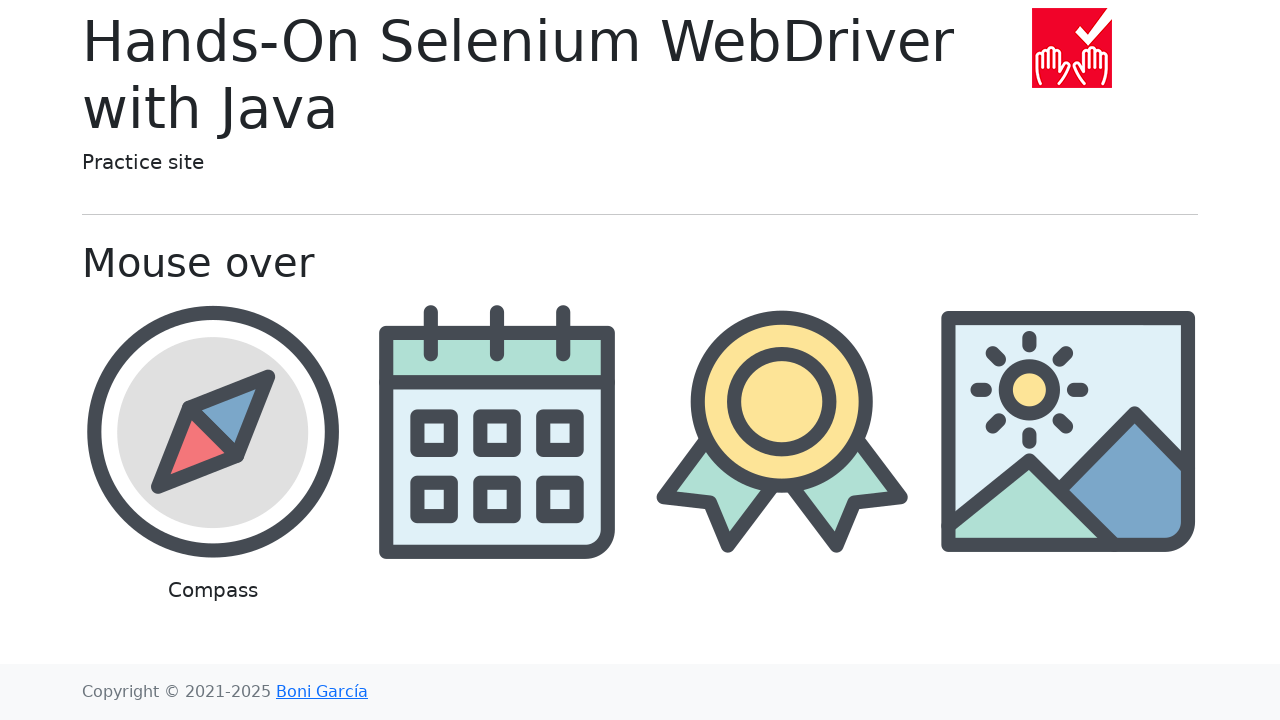

Navigated back to Chapter 3 section
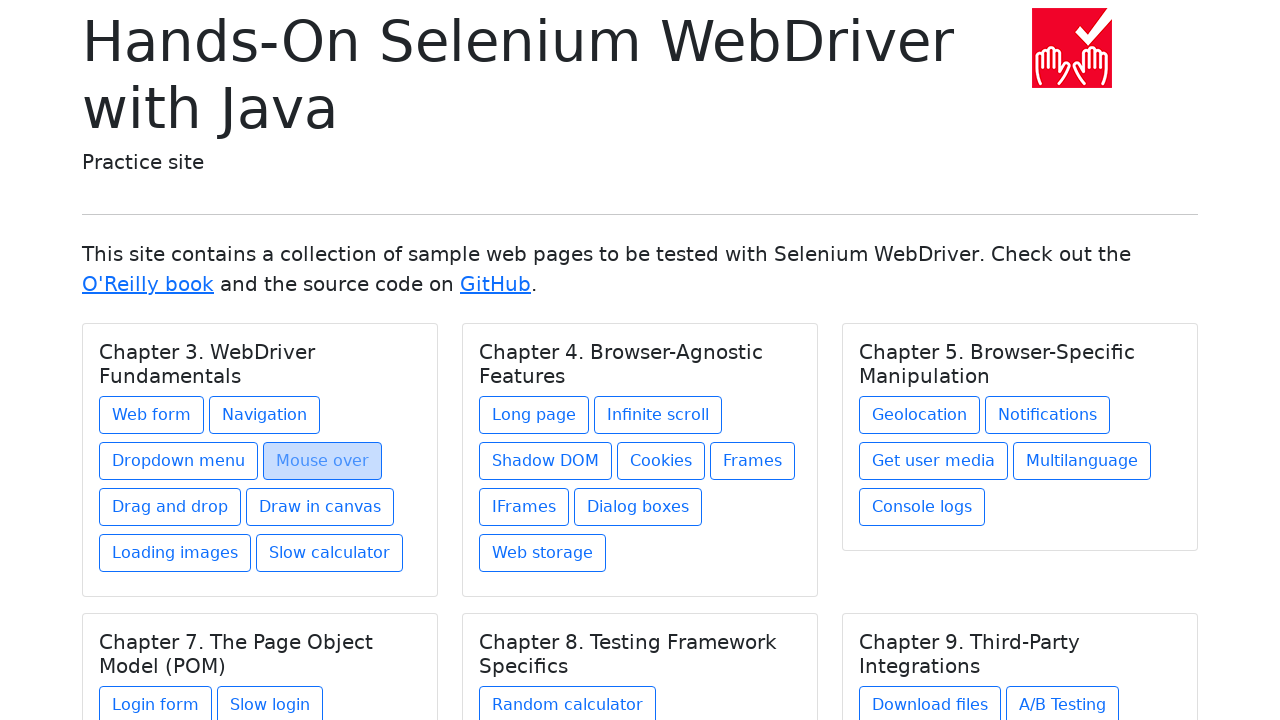

Chapter 3 page reloaded after back navigation
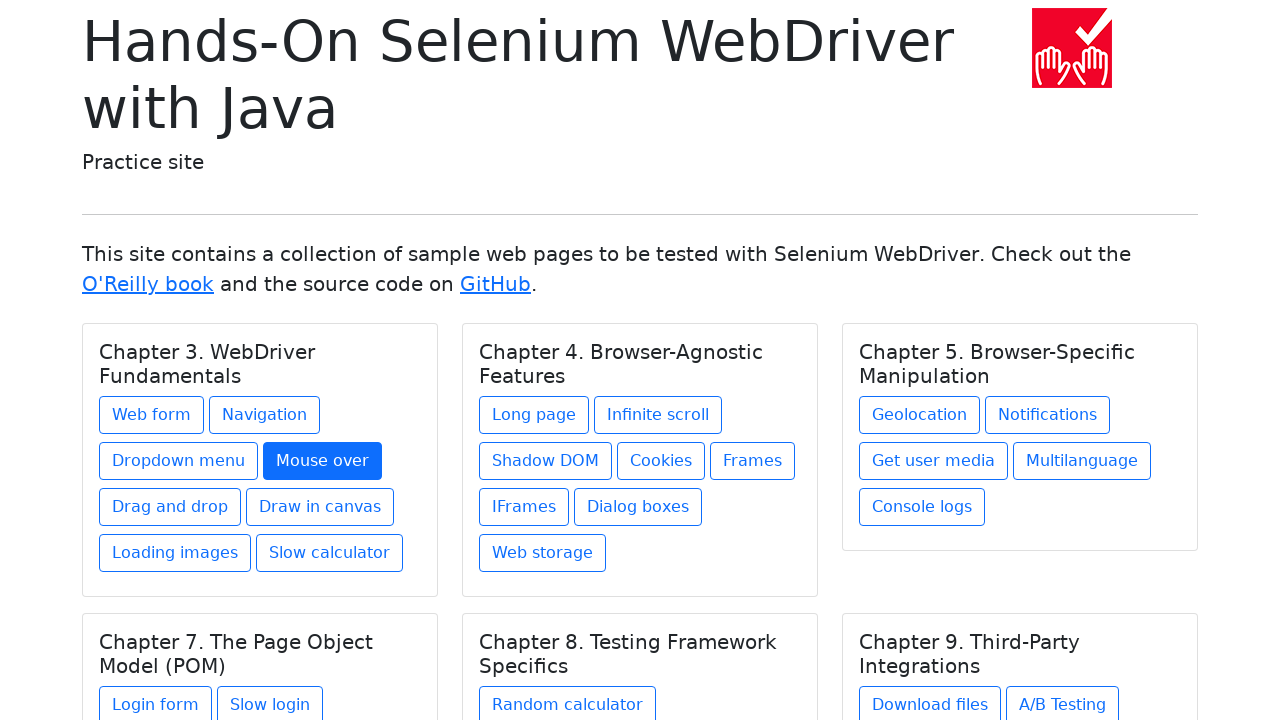

Clicked link: Drag and drop at (170, 507) on //a[text() = 'Drag and drop']
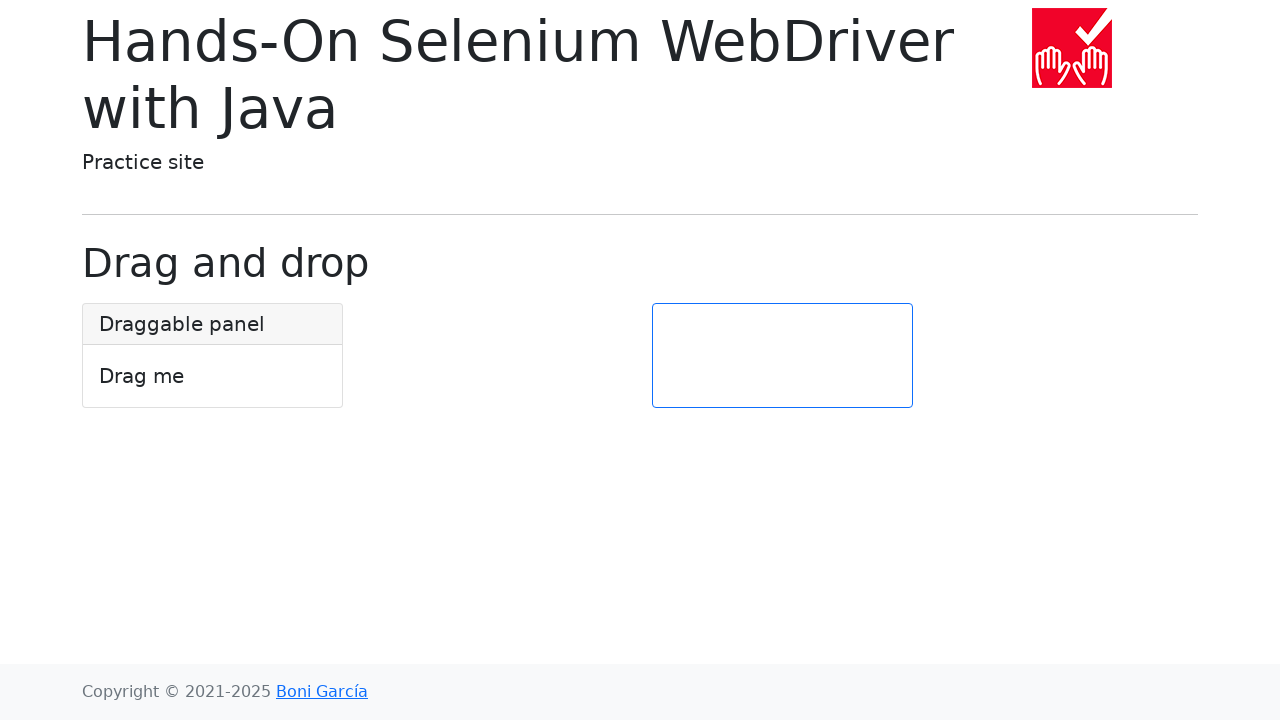

Page loaded after clicking Drag and drop
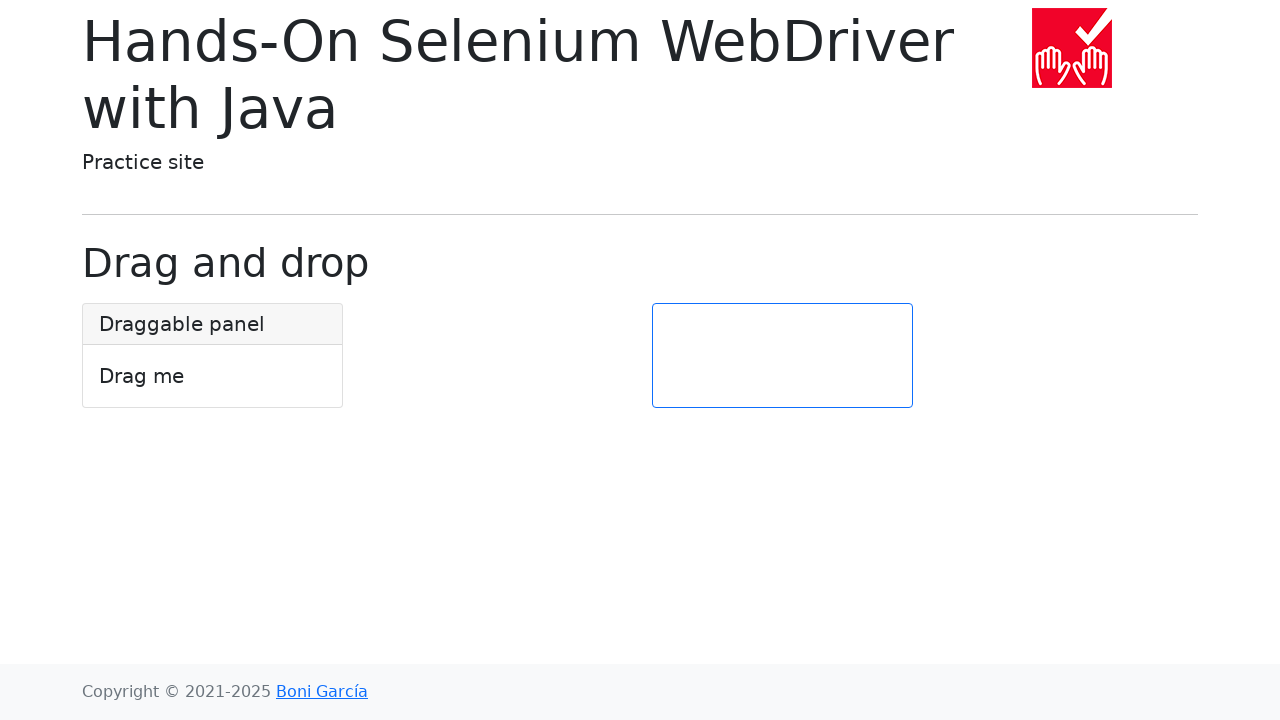

Navigated back to Chapter 3 section
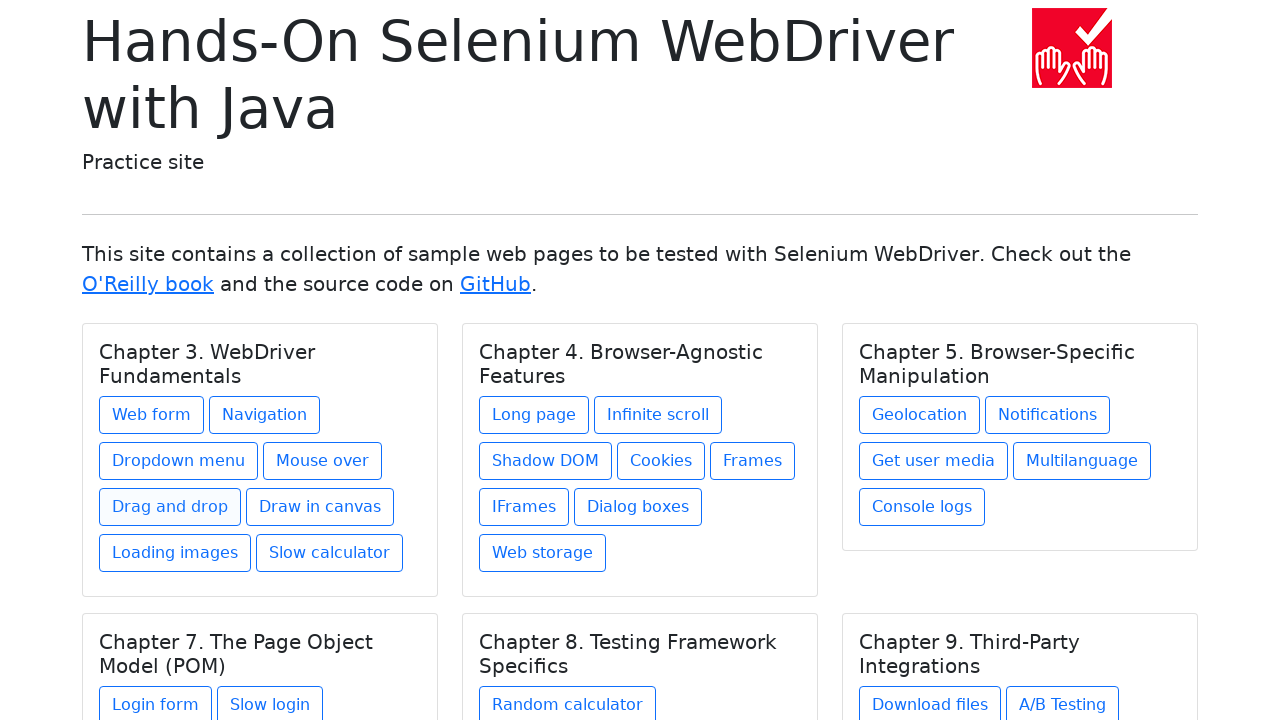

Chapter 3 page reloaded after back navigation
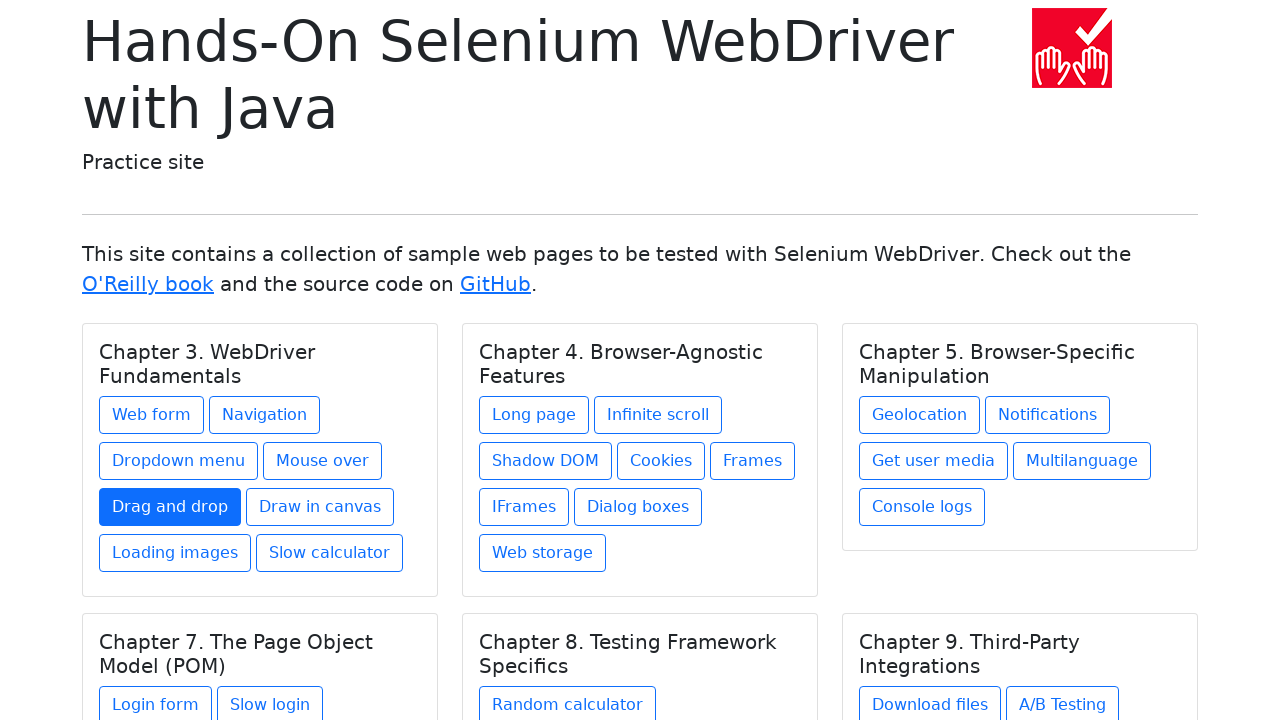

Clicked link: Draw in canvas at (320, 507) on //a[text() = 'Draw in canvas']
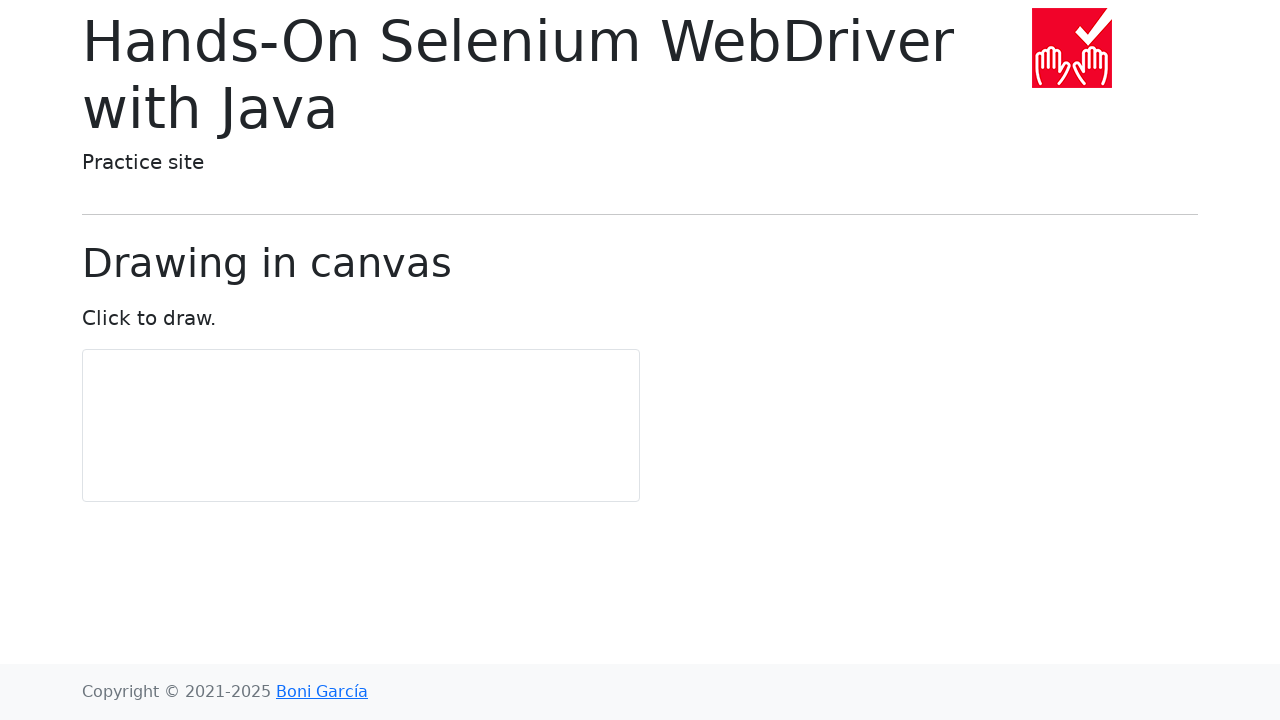

Page loaded after clicking Draw in canvas
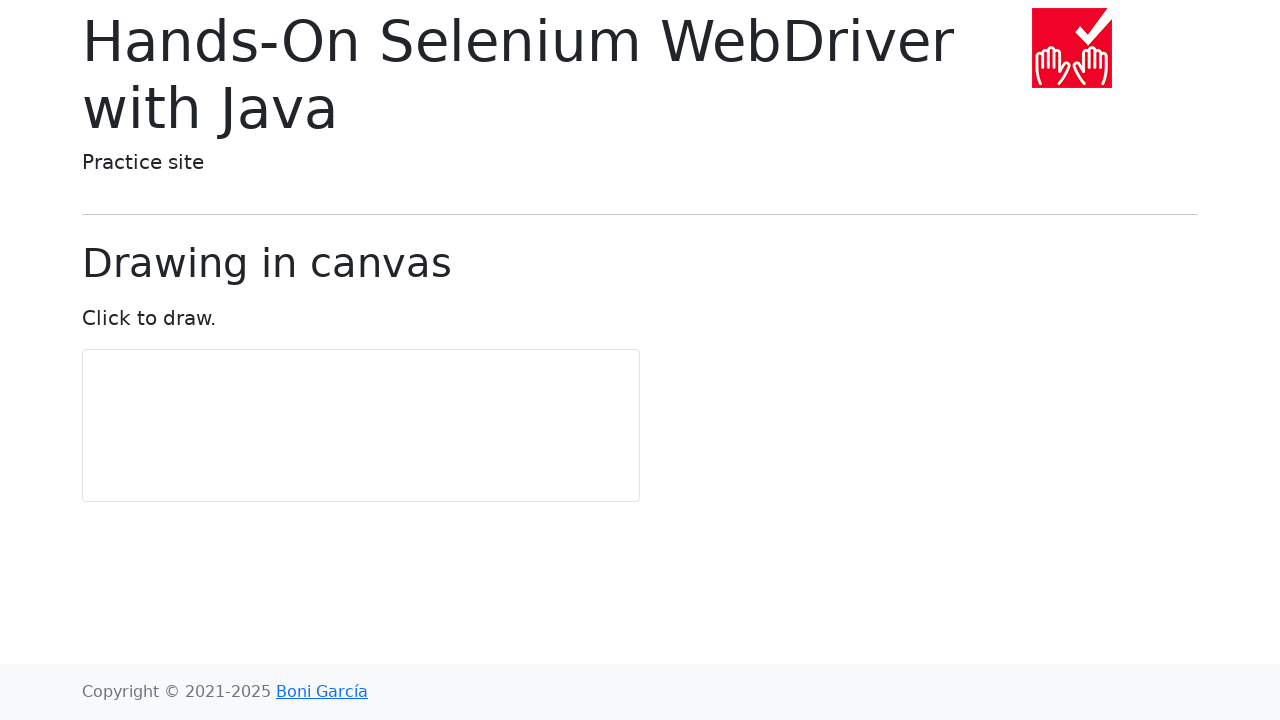

Navigated back to Chapter 3 section
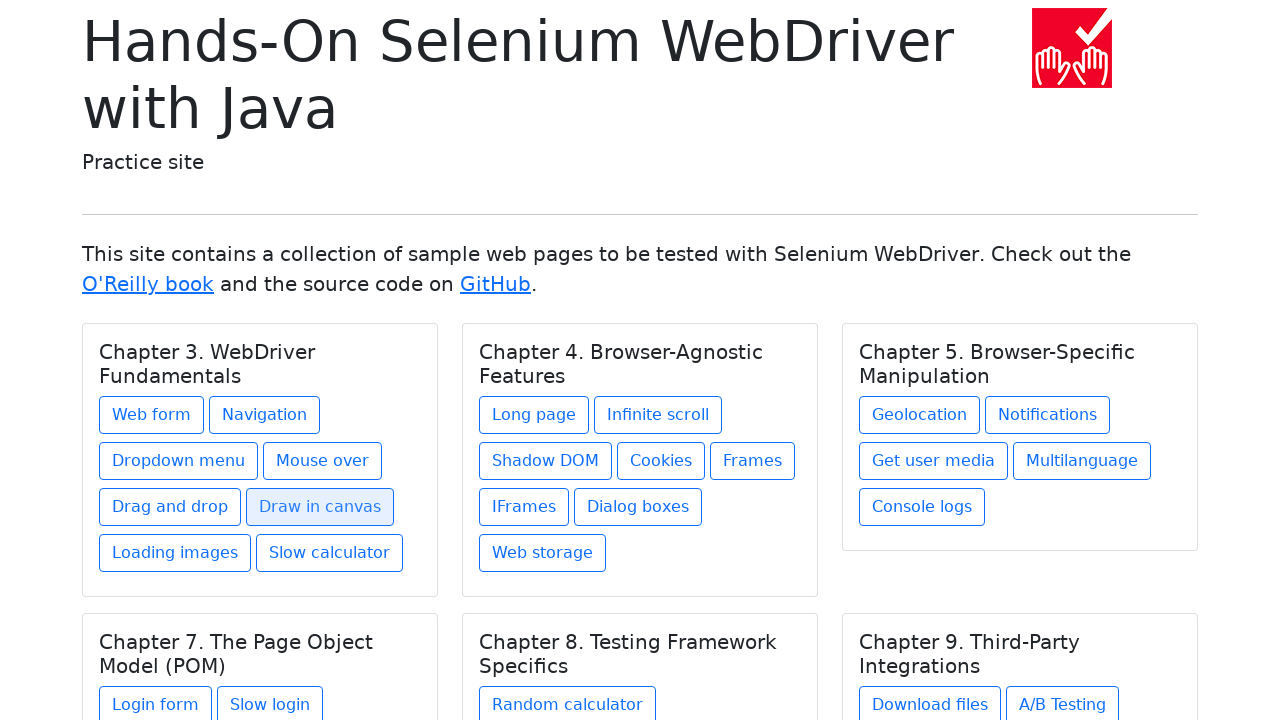

Chapter 3 page reloaded after back navigation
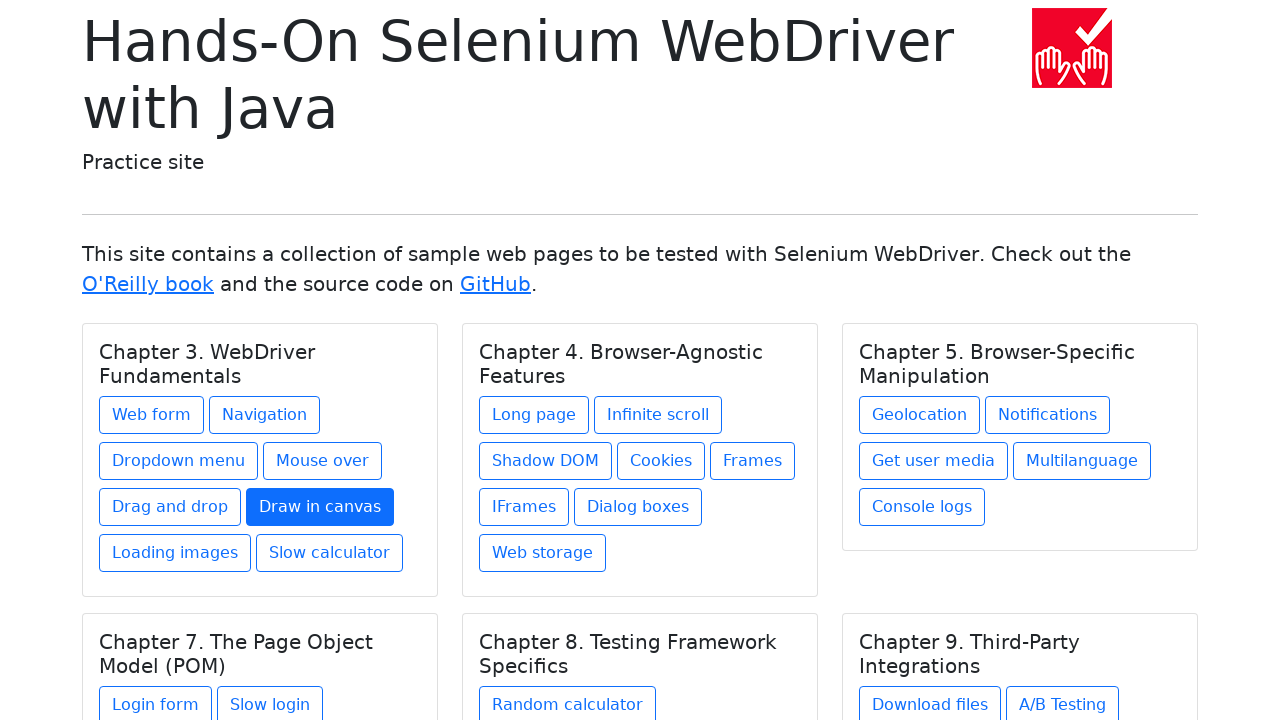

Clicked link: Loading images at (175, 553) on //a[text() = 'Loading images']
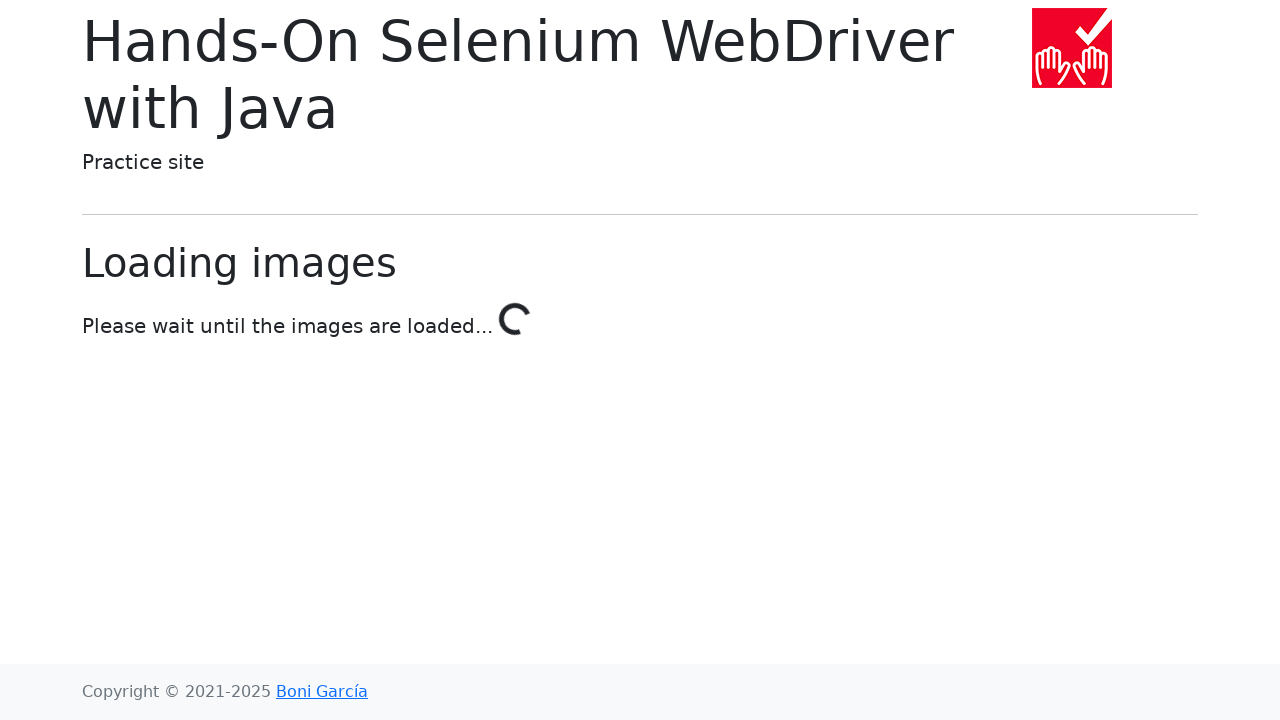

Page loaded after clicking Loading images
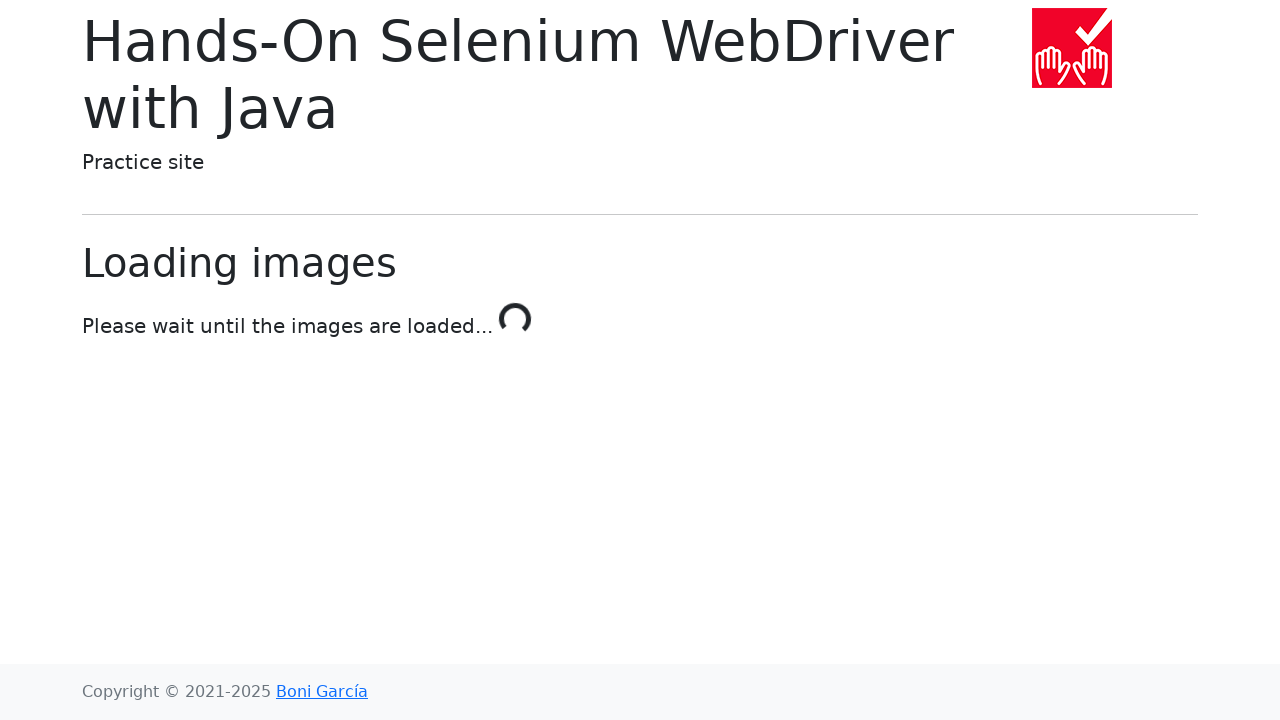

Navigated back to Chapter 3 section
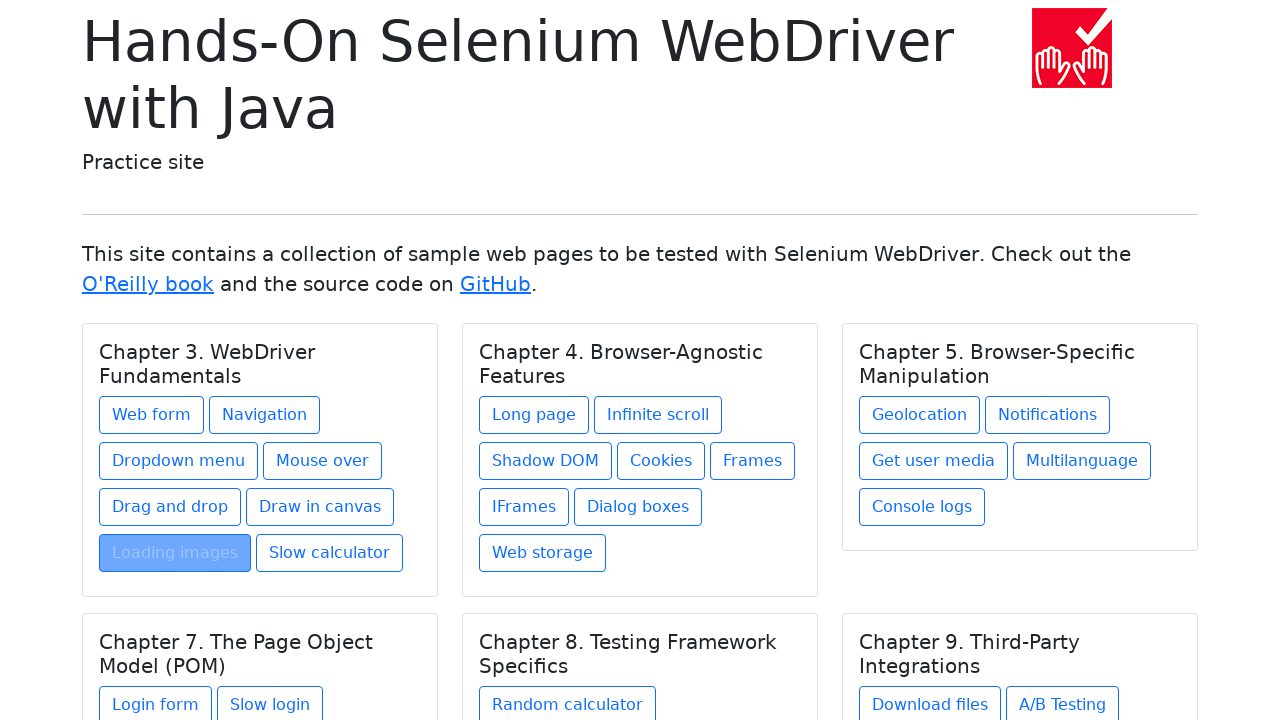

Chapter 3 page reloaded after back navigation
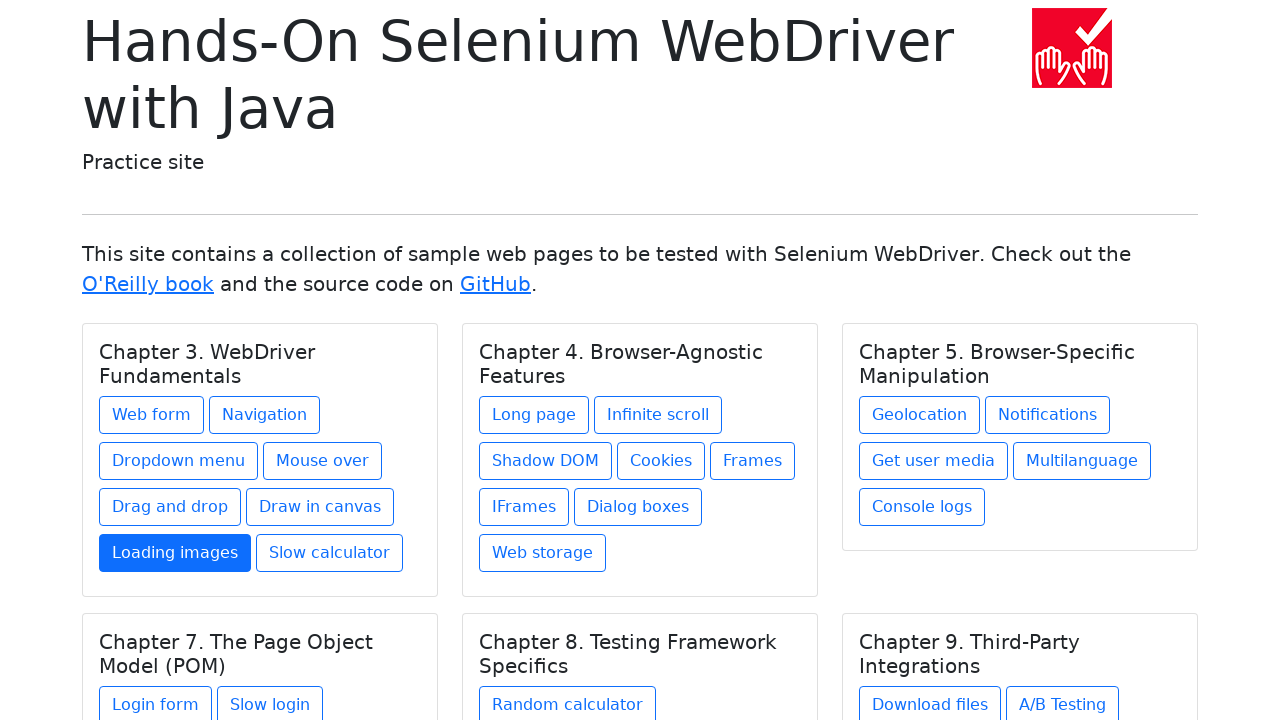

Clicked link: Slow calculator at (330, 553) on //a[text() = 'Slow calculator']
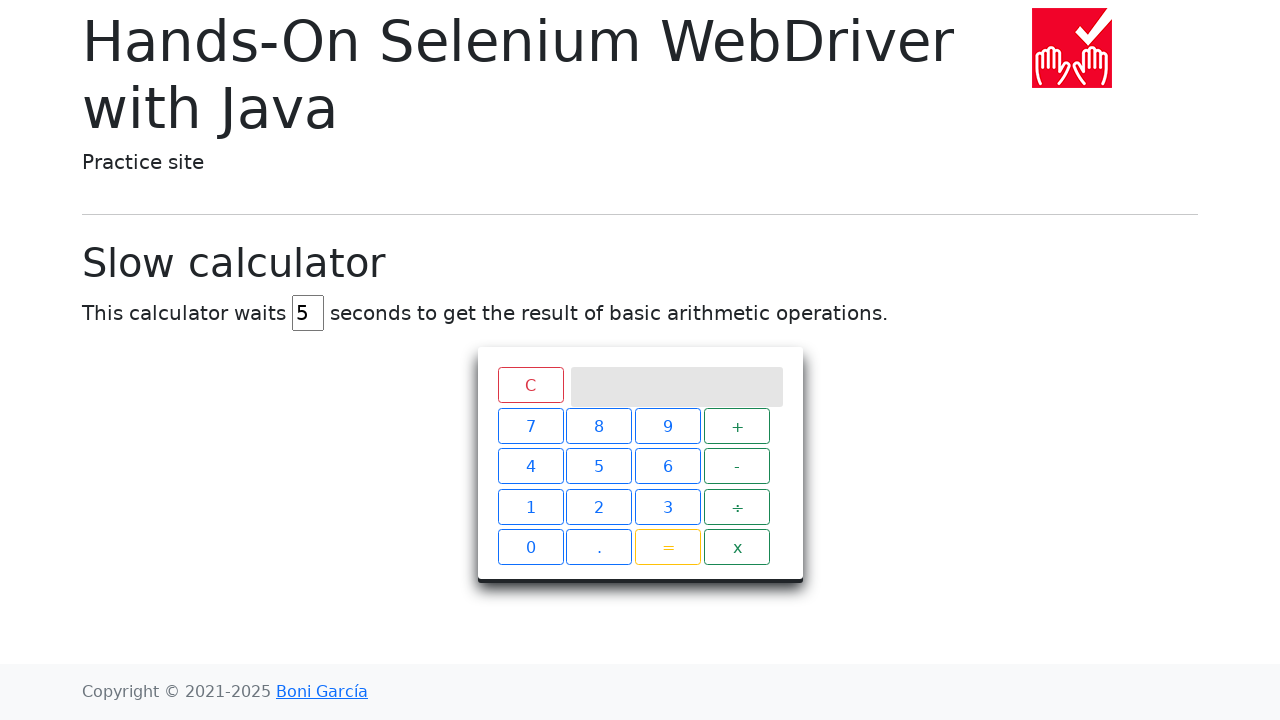

Page loaded after clicking Slow calculator
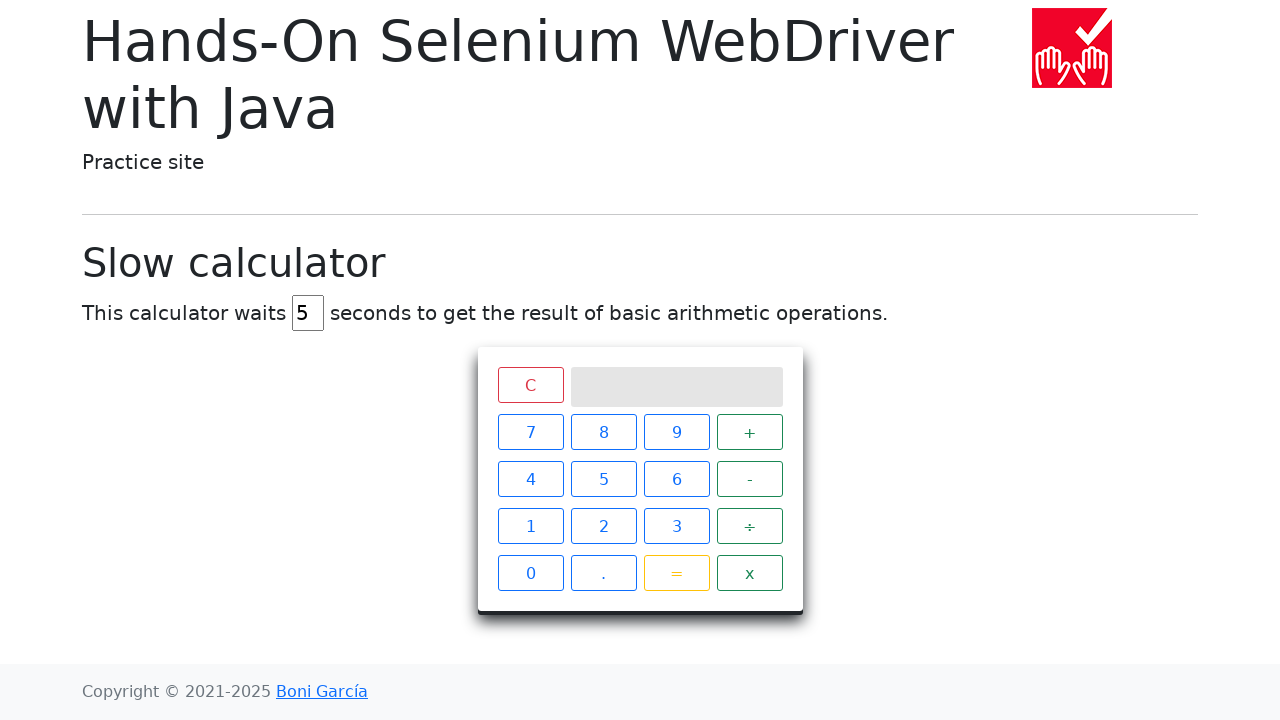

Navigated back to Chapter 3 section
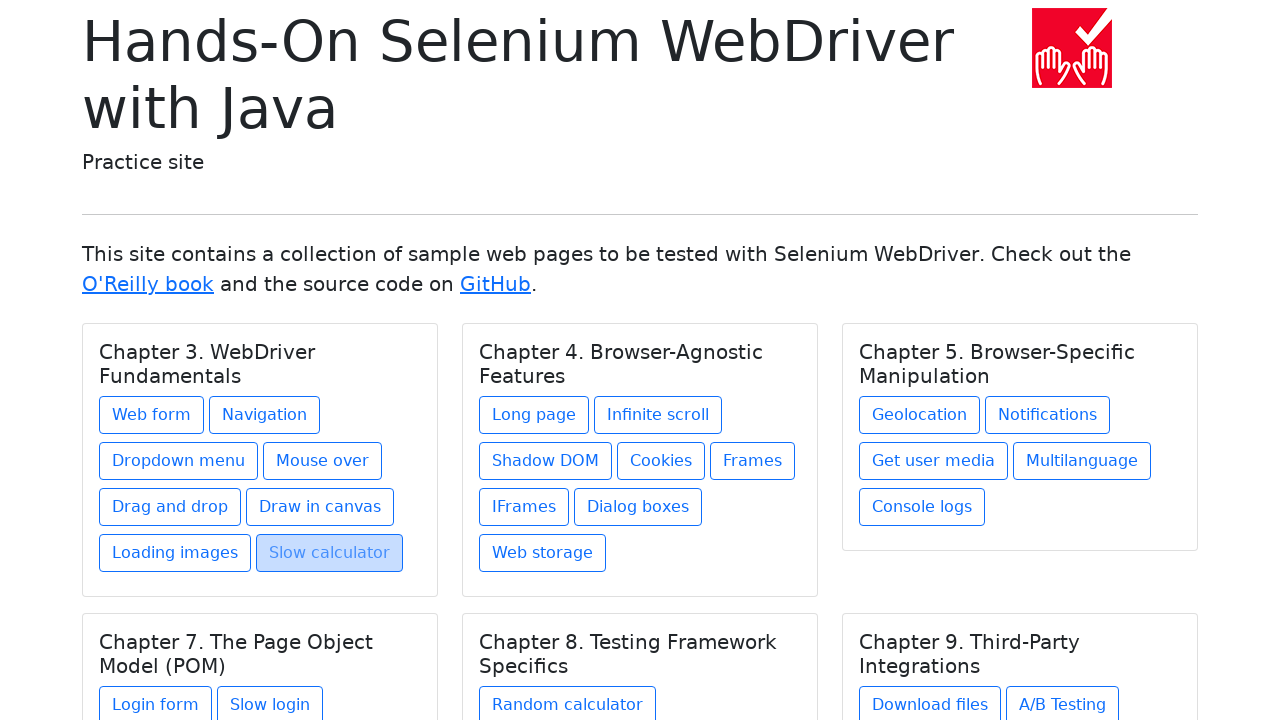

Chapter 3 page reloaded after back navigation
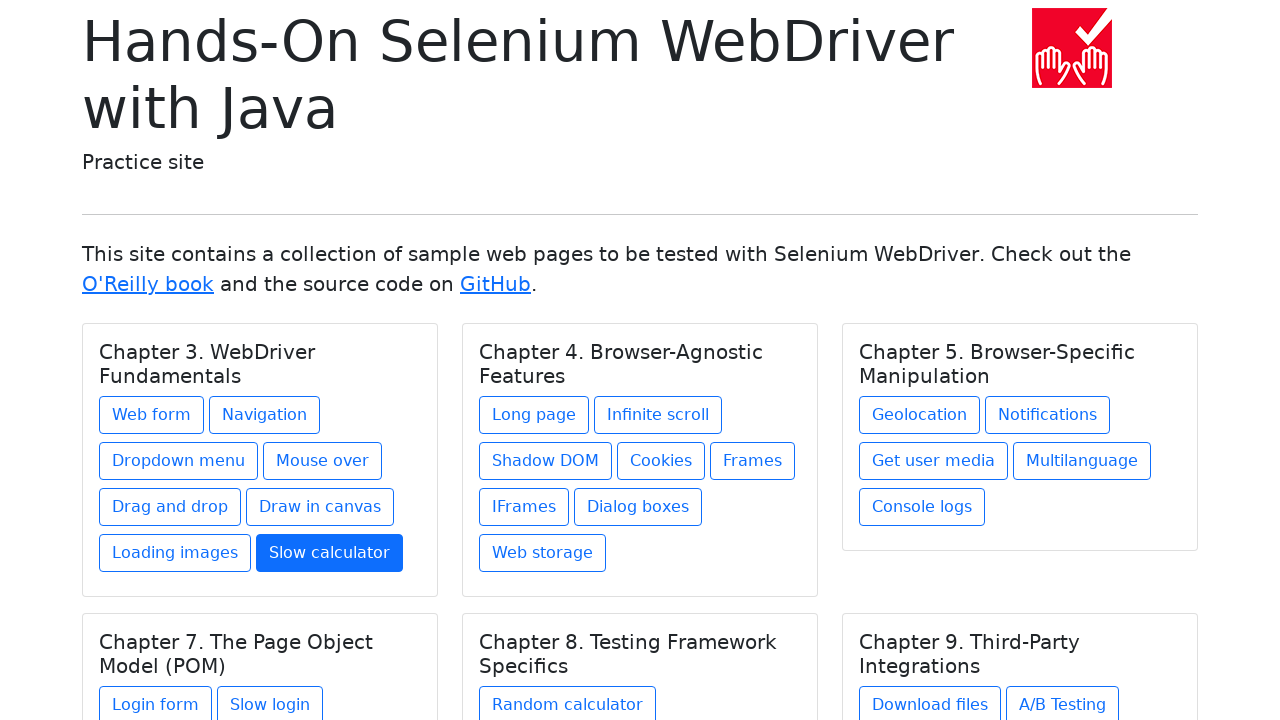

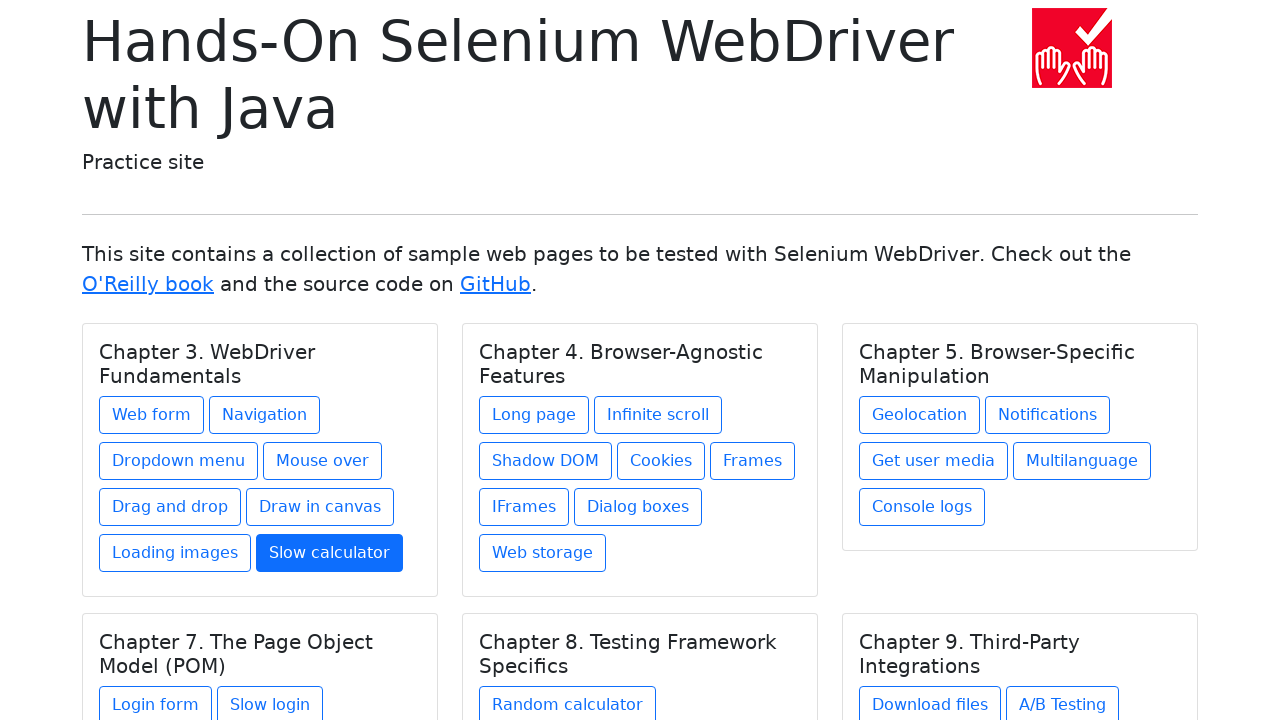